Tests selecting all checkboxes on the page, then refreshing and selecting only the Heart Attack checkbox

Starting URL: https://automationfc.github.io/multiple-fields/

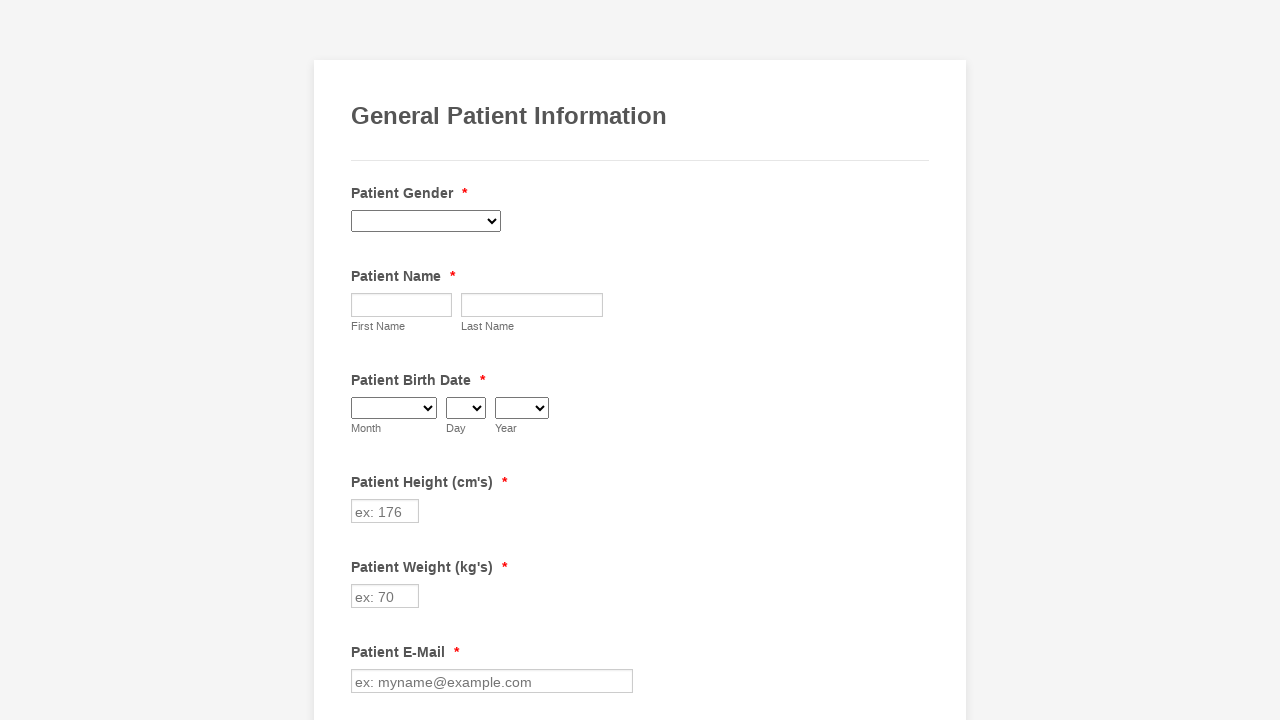

Located all checkbox elements on the page
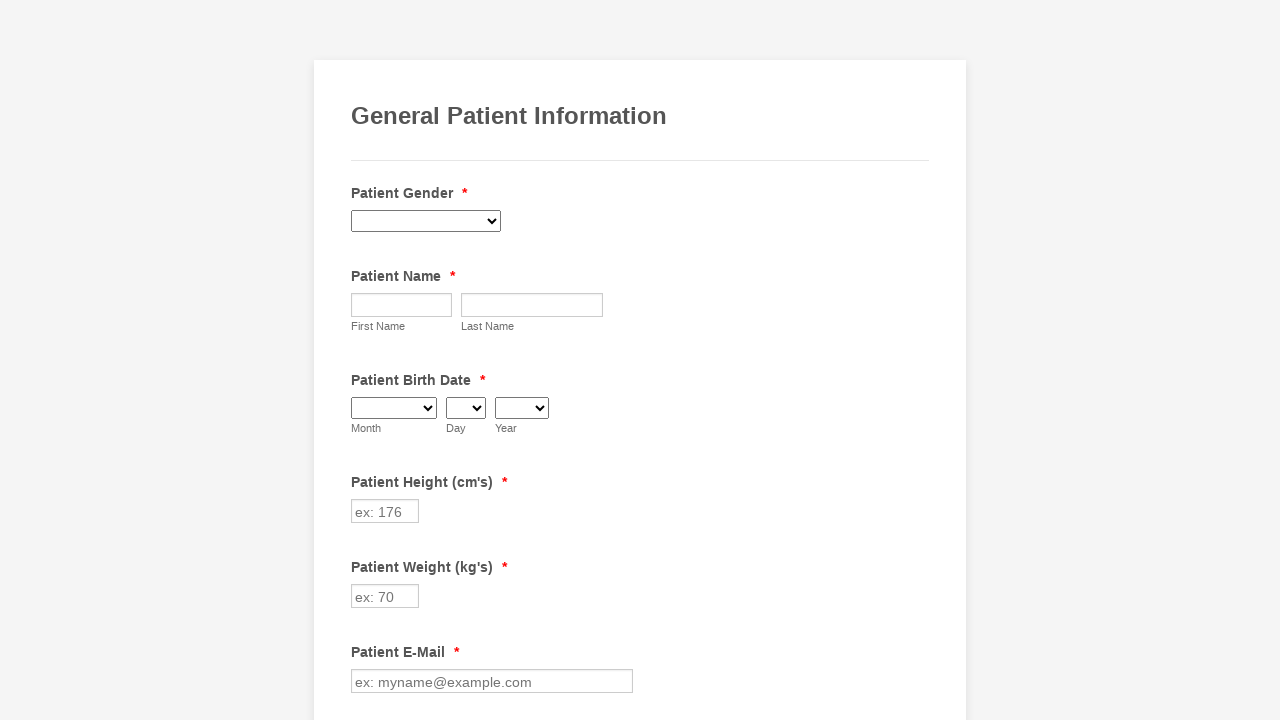

Found 29 checkboxes on the page
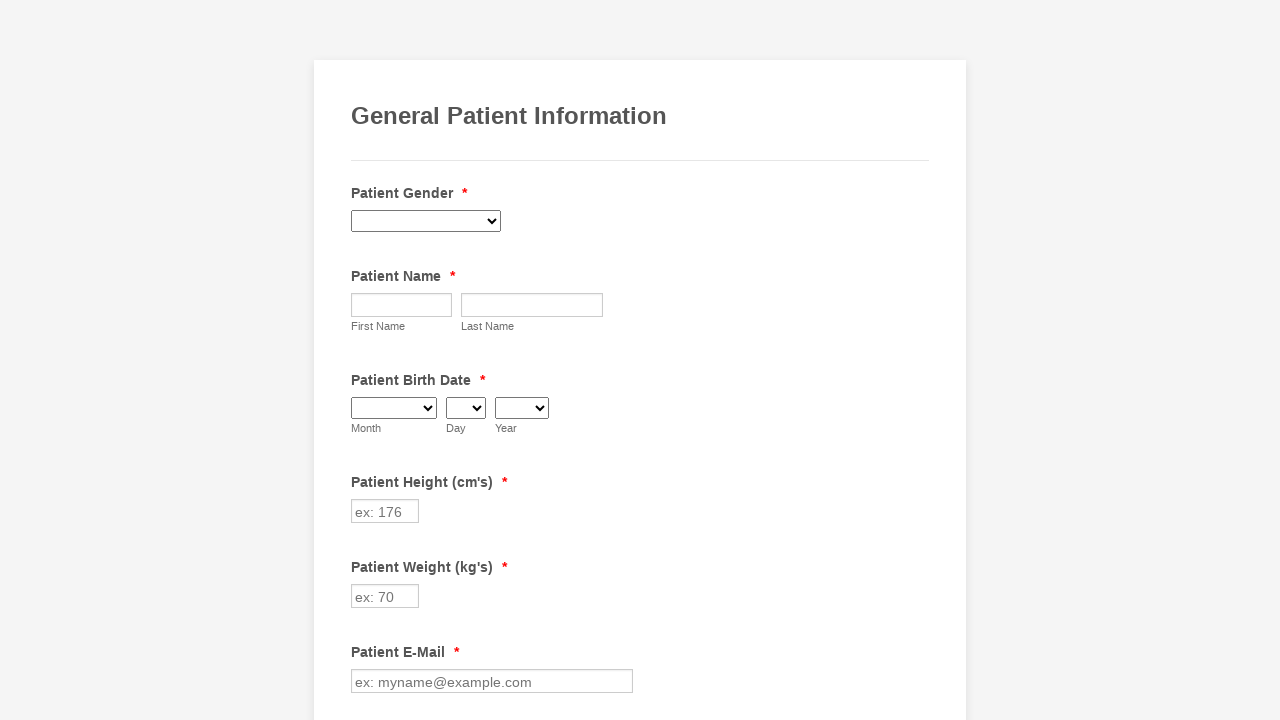

Clicked checkbox 1 to select it at (362, 360) on xpath=//li[@data-type = 'control_checkbox']//input >> nth=0
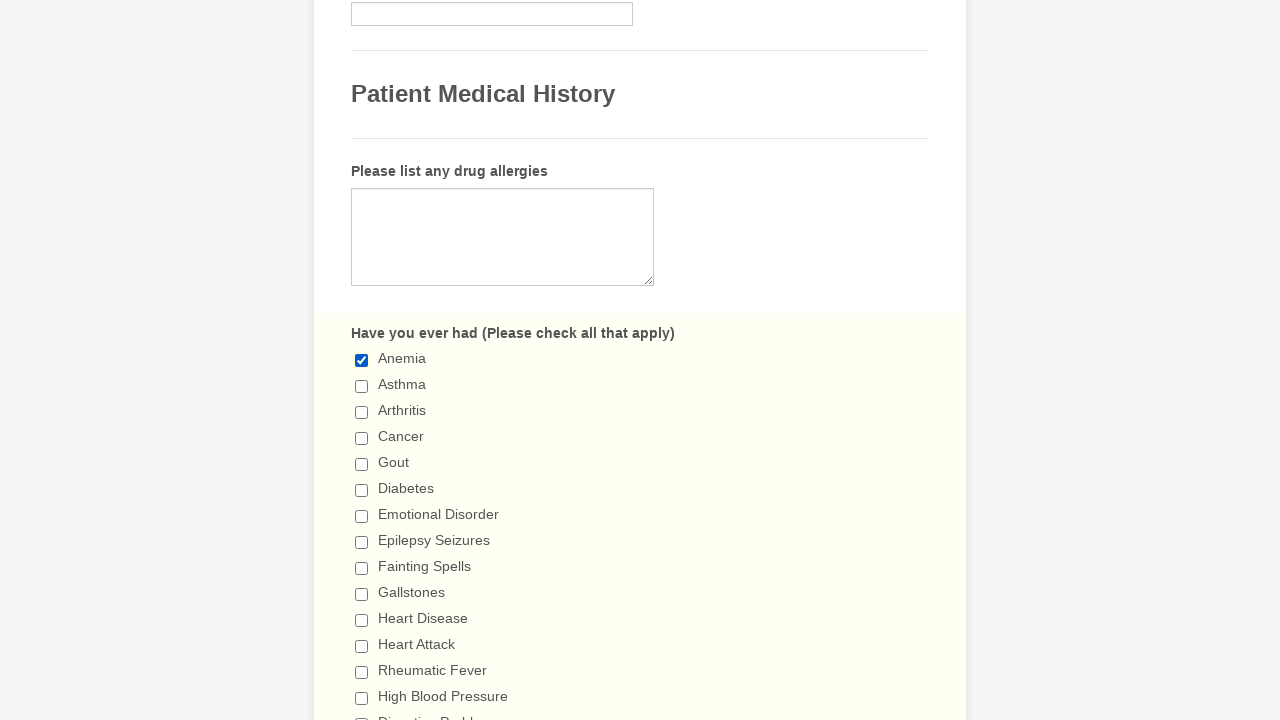

Clicked checkbox 2 to select it at (362, 386) on xpath=//li[@data-type = 'control_checkbox']//input >> nth=1
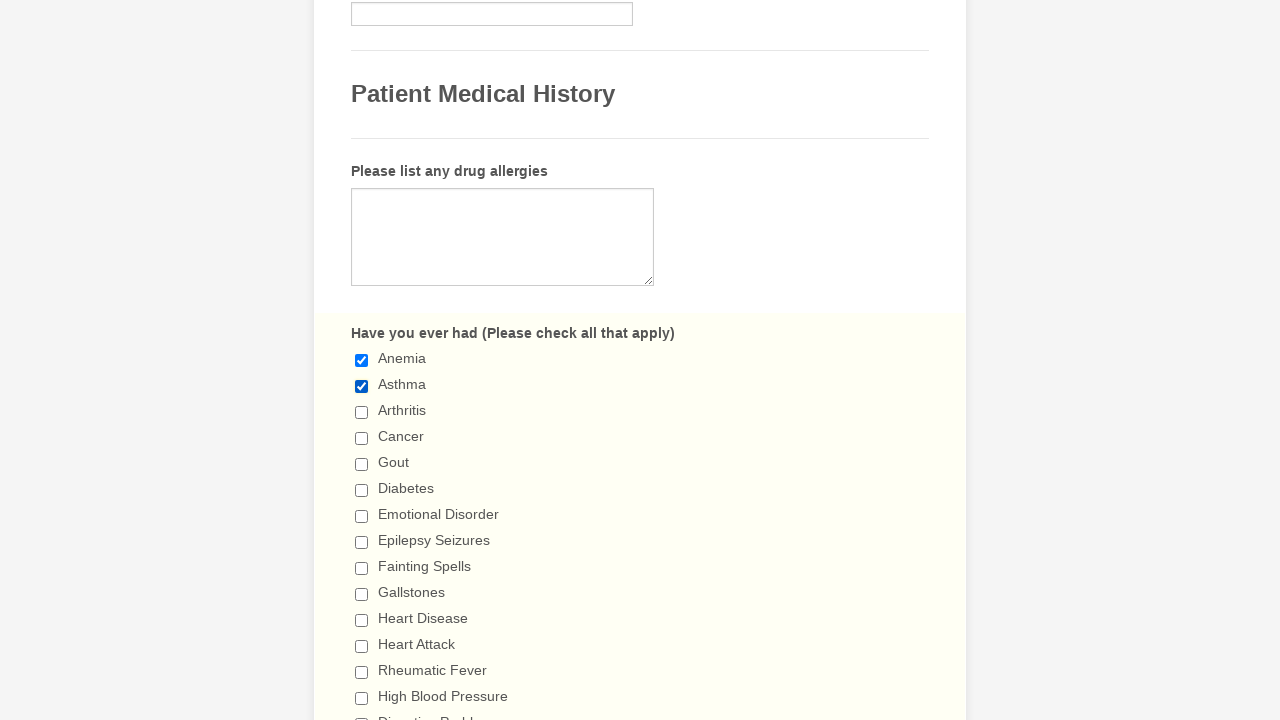

Clicked checkbox 3 to select it at (362, 412) on xpath=//li[@data-type = 'control_checkbox']//input >> nth=2
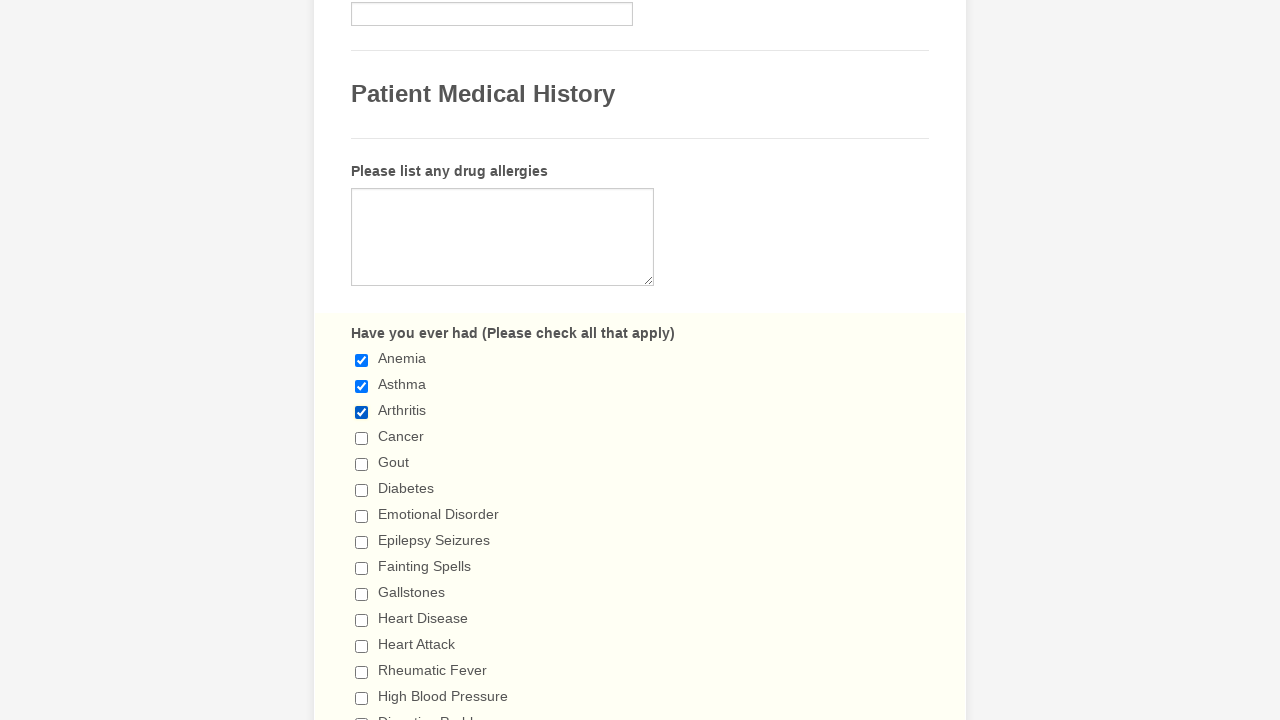

Clicked checkbox 4 to select it at (362, 438) on xpath=//li[@data-type = 'control_checkbox']//input >> nth=3
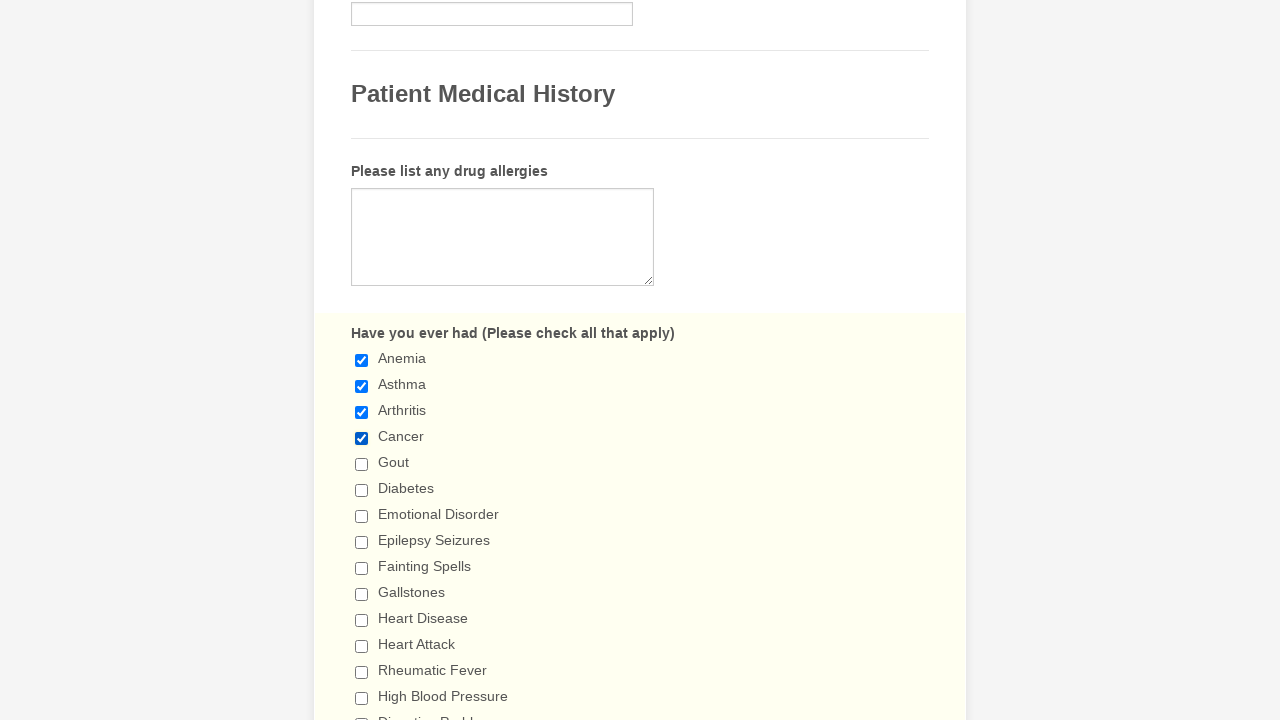

Clicked checkbox 5 to select it at (362, 464) on xpath=//li[@data-type = 'control_checkbox']//input >> nth=4
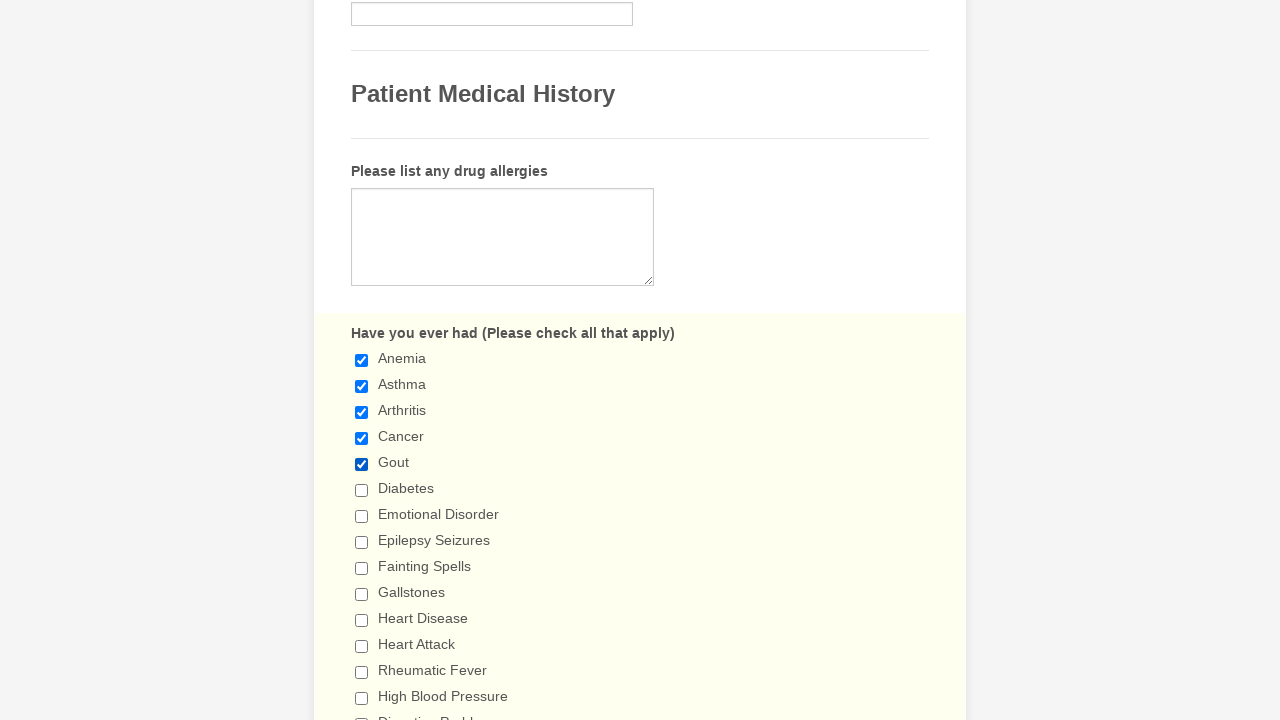

Clicked checkbox 6 to select it at (362, 490) on xpath=//li[@data-type = 'control_checkbox']//input >> nth=5
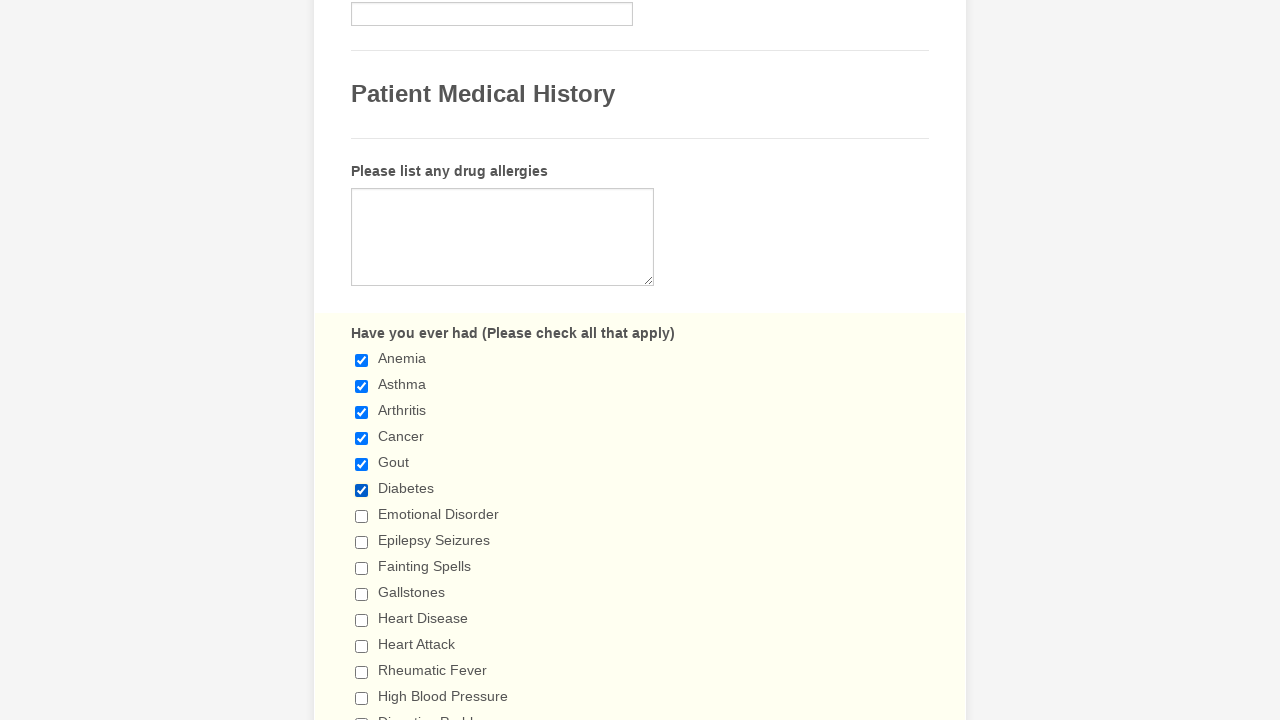

Clicked checkbox 7 to select it at (362, 516) on xpath=//li[@data-type = 'control_checkbox']//input >> nth=6
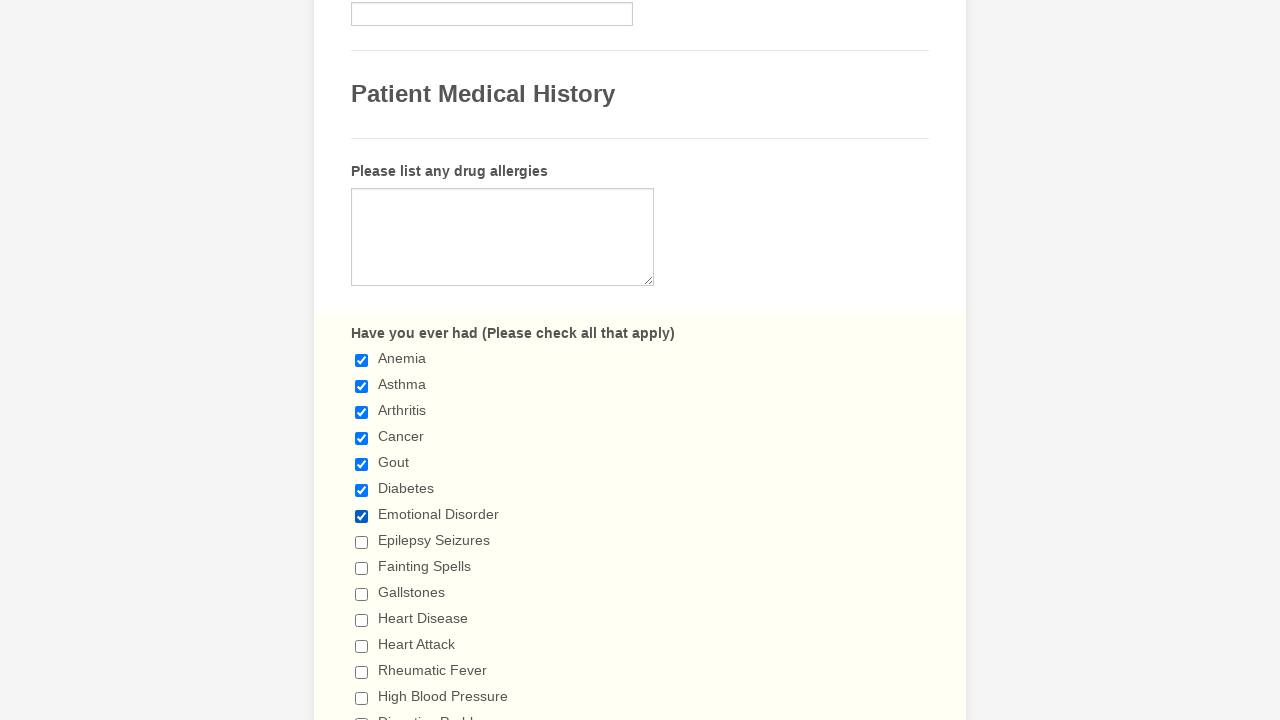

Clicked checkbox 8 to select it at (362, 542) on xpath=//li[@data-type = 'control_checkbox']//input >> nth=7
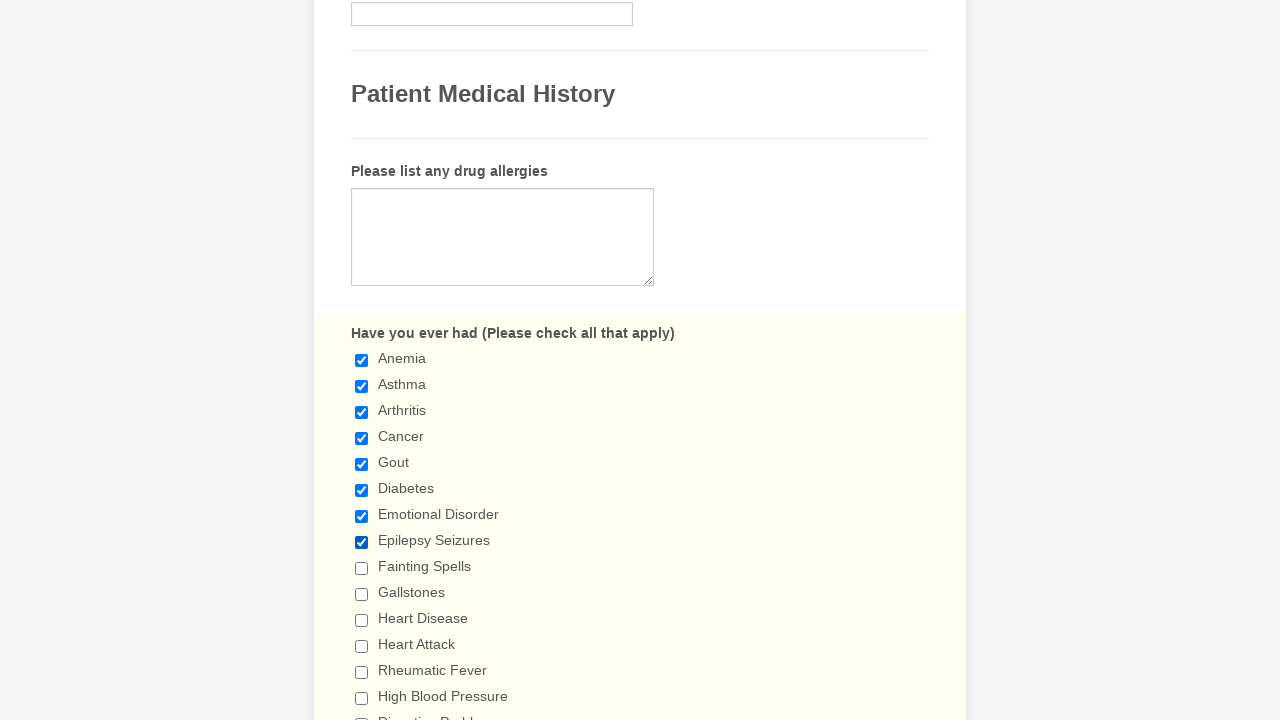

Clicked checkbox 9 to select it at (362, 568) on xpath=//li[@data-type = 'control_checkbox']//input >> nth=8
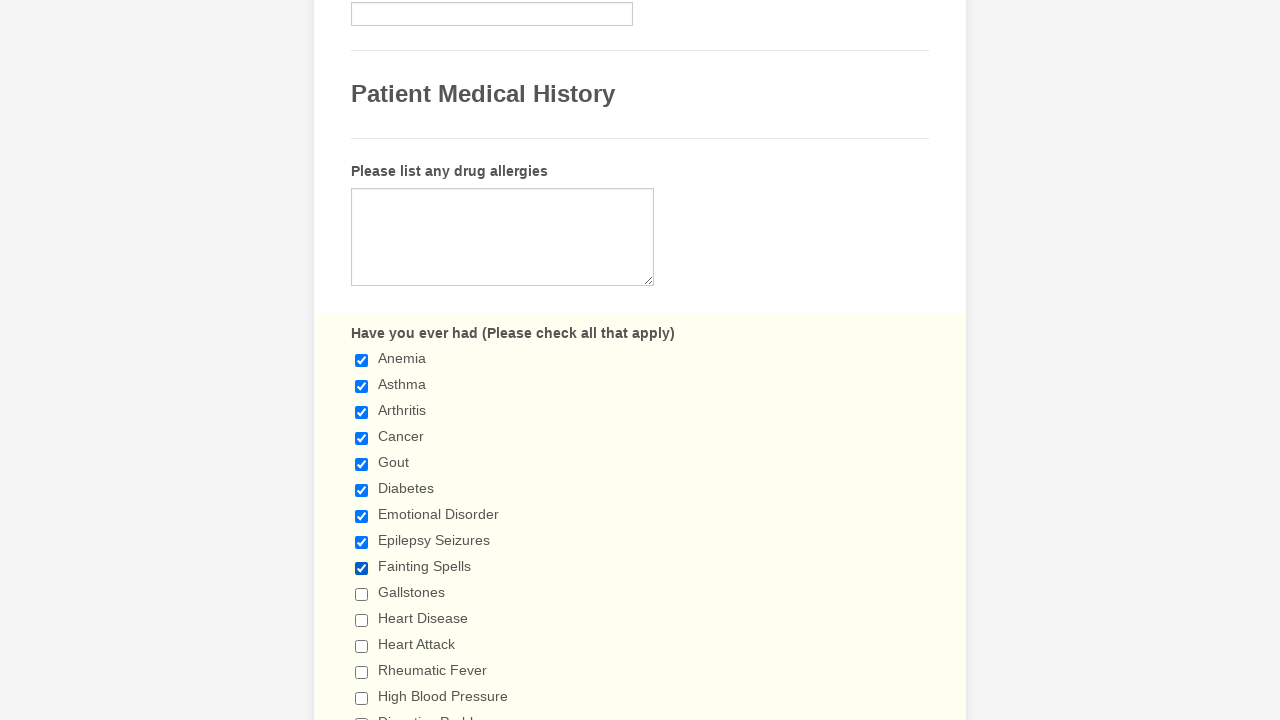

Clicked checkbox 10 to select it at (362, 594) on xpath=//li[@data-type = 'control_checkbox']//input >> nth=9
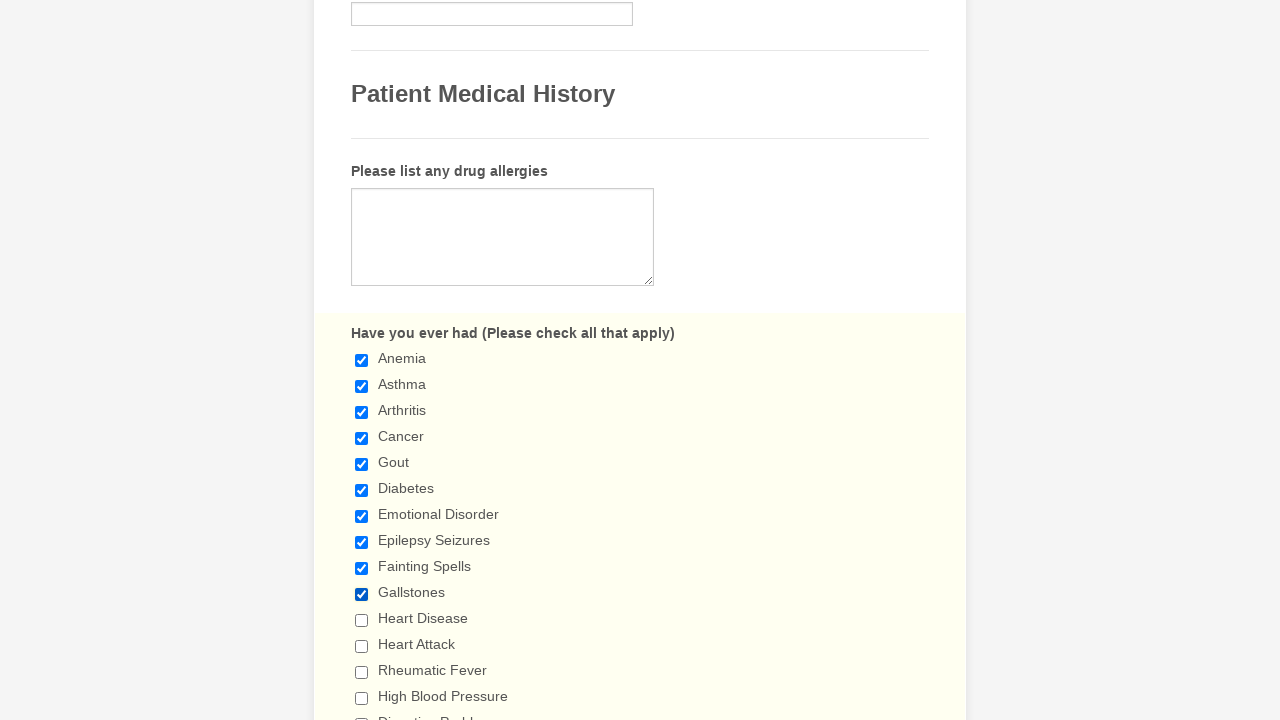

Clicked checkbox 11 to select it at (362, 620) on xpath=//li[@data-type = 'control_checkbox']//input >> nth=10
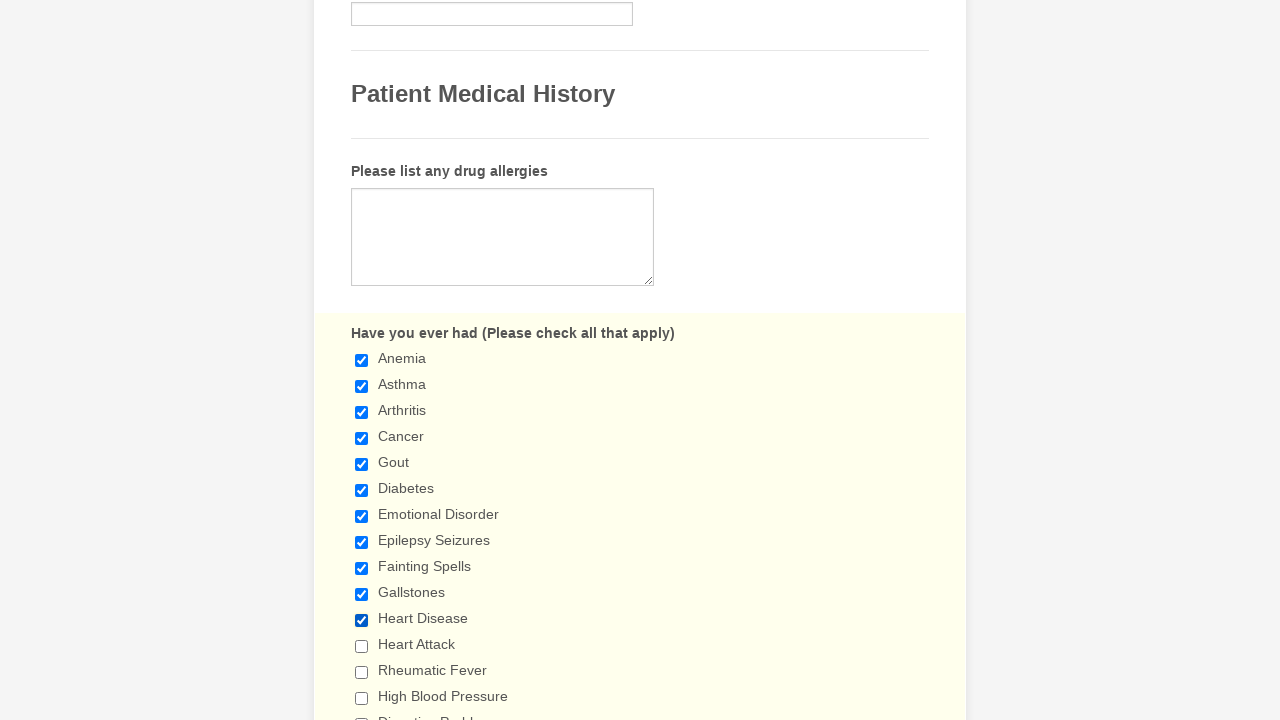

Clicked checkbox 12 to select it at (362, 646) on xpath=//li[@data-type = 'control_checkbox']//input >> nth=11
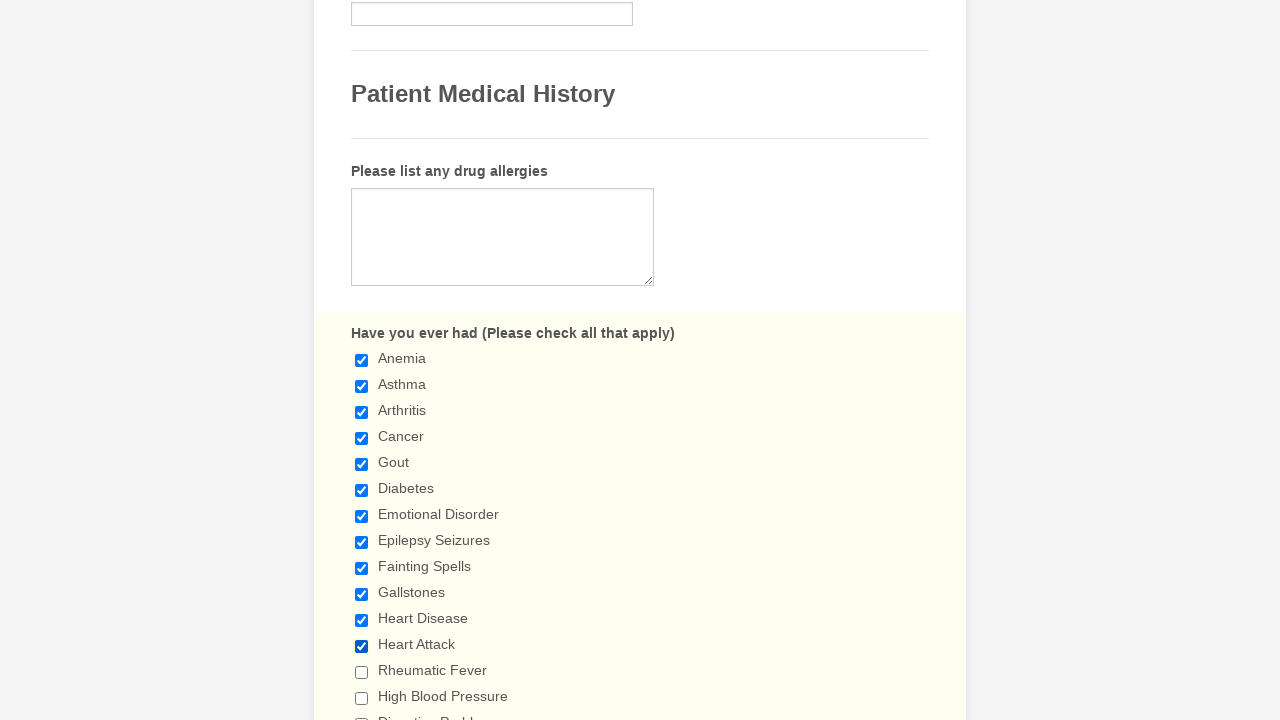

Clicked checkbox 13 to select it at (362, 672) on xpath=//li[@data-type = 'control_checkbox']//input >> nth=12
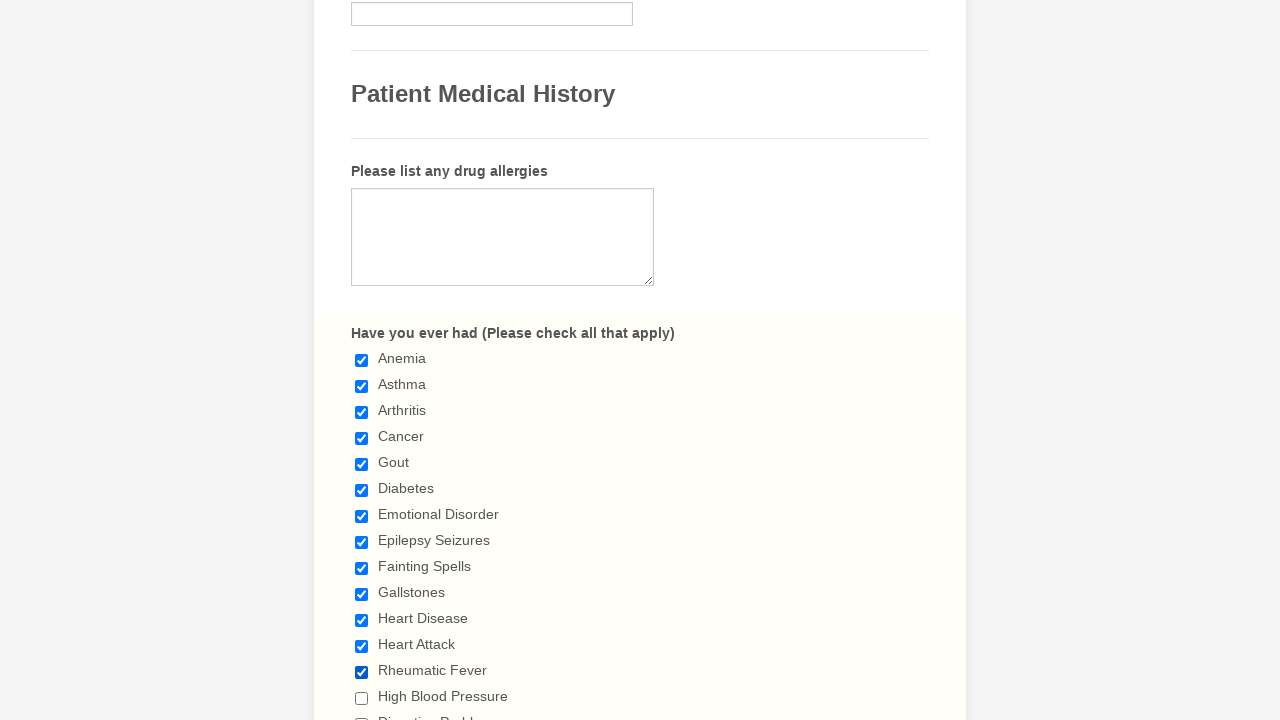

Clicked checkbox 14 to select it at (362, 698) on xpath=//li[@data-type = 'control_checkbox']//input >> nth=13
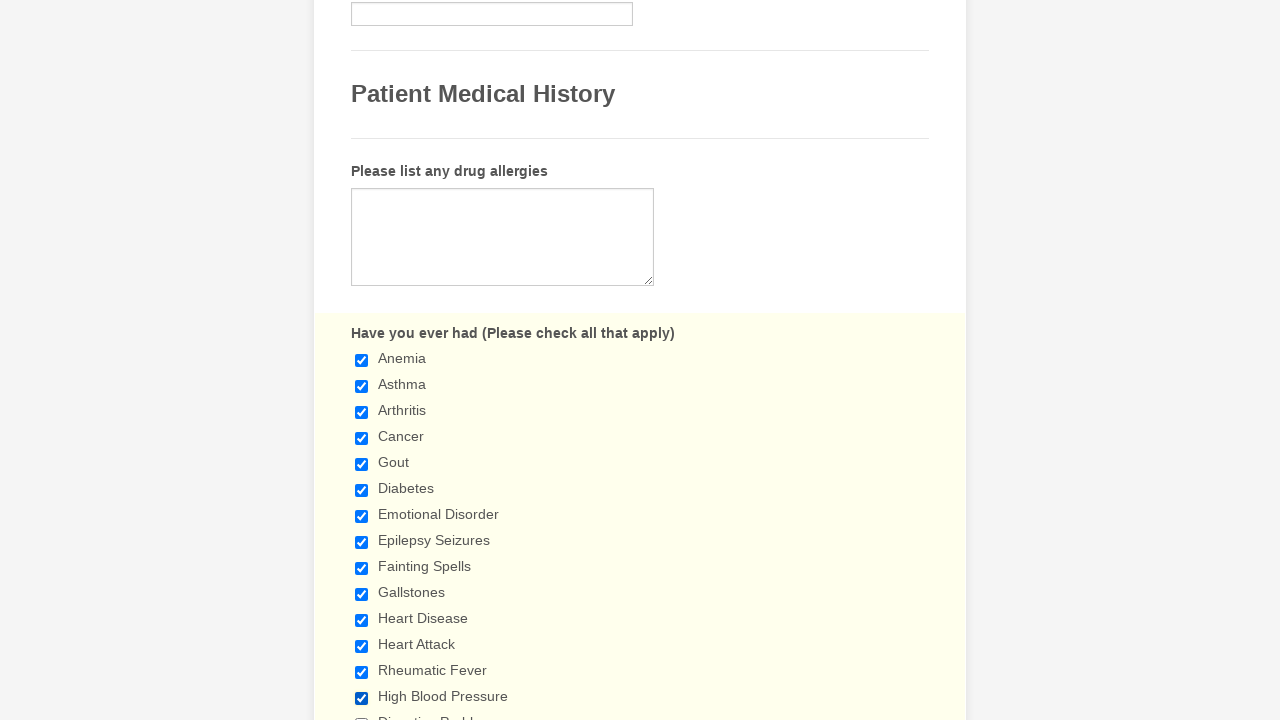

Clicked checkbox 15 to select it at (362, 714) on xpath=//li[@data-type = 'control_checkbox']//input >> nth=14
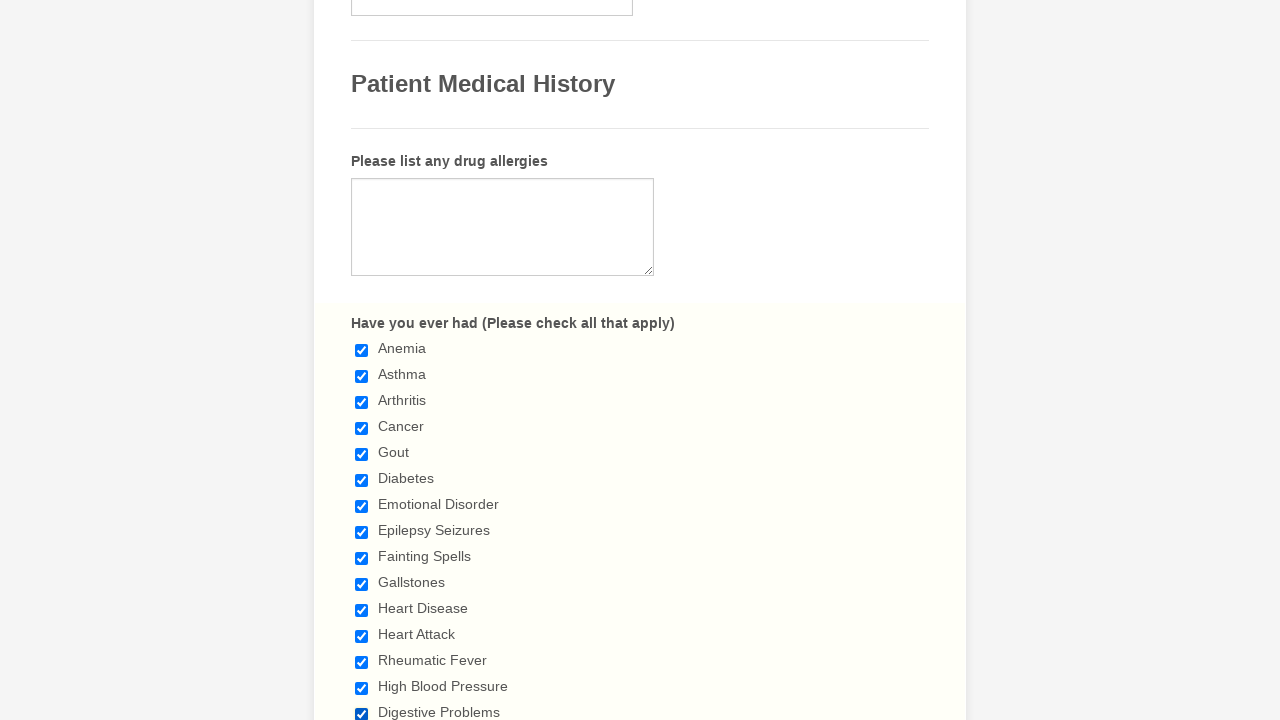

Clicked checkbox 16 to select it at (362, 360) on xpath=//li[@data-type = 'control_checkbox']//input >> nth=15
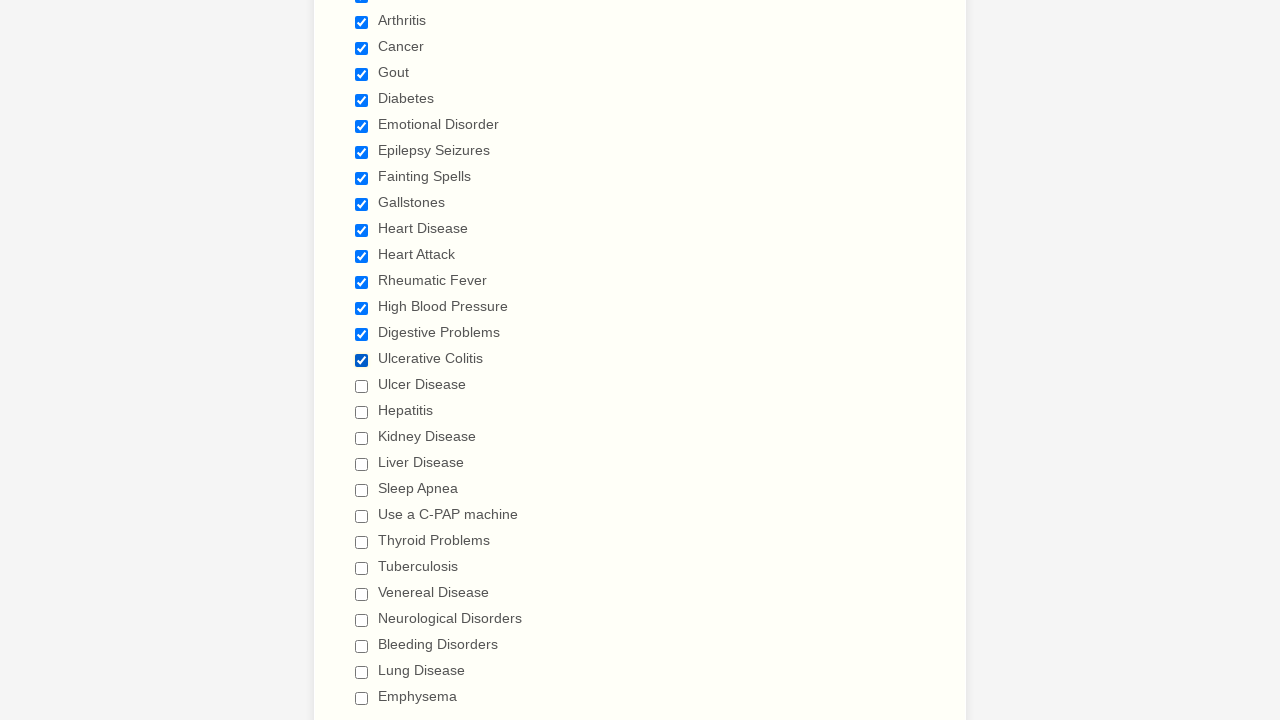

Clicked checkbox 17 to select it at (362, 386) on xpath=//li[@data-type = 'control_checkbox']//input >> nth=16
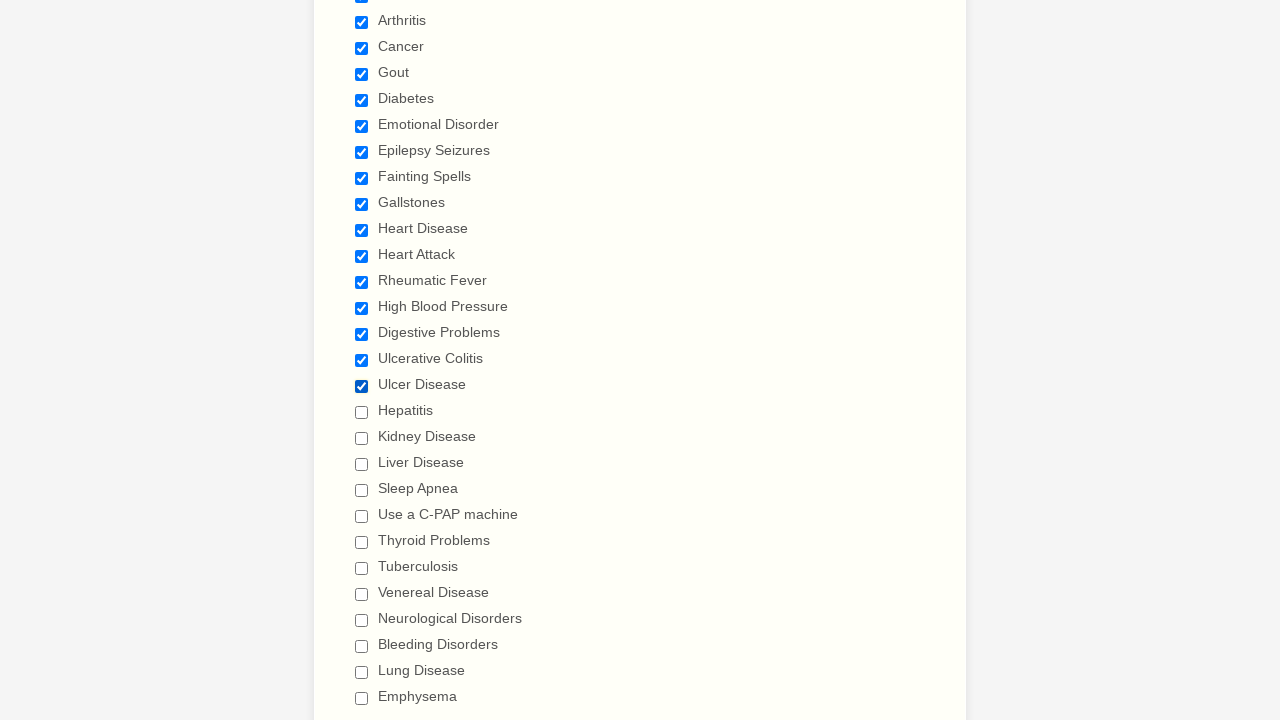

Clicked checkbox 18 to select it at (362, 412) on xpath=//li[@data-type = 'control_checkbox']//input >> nth=17
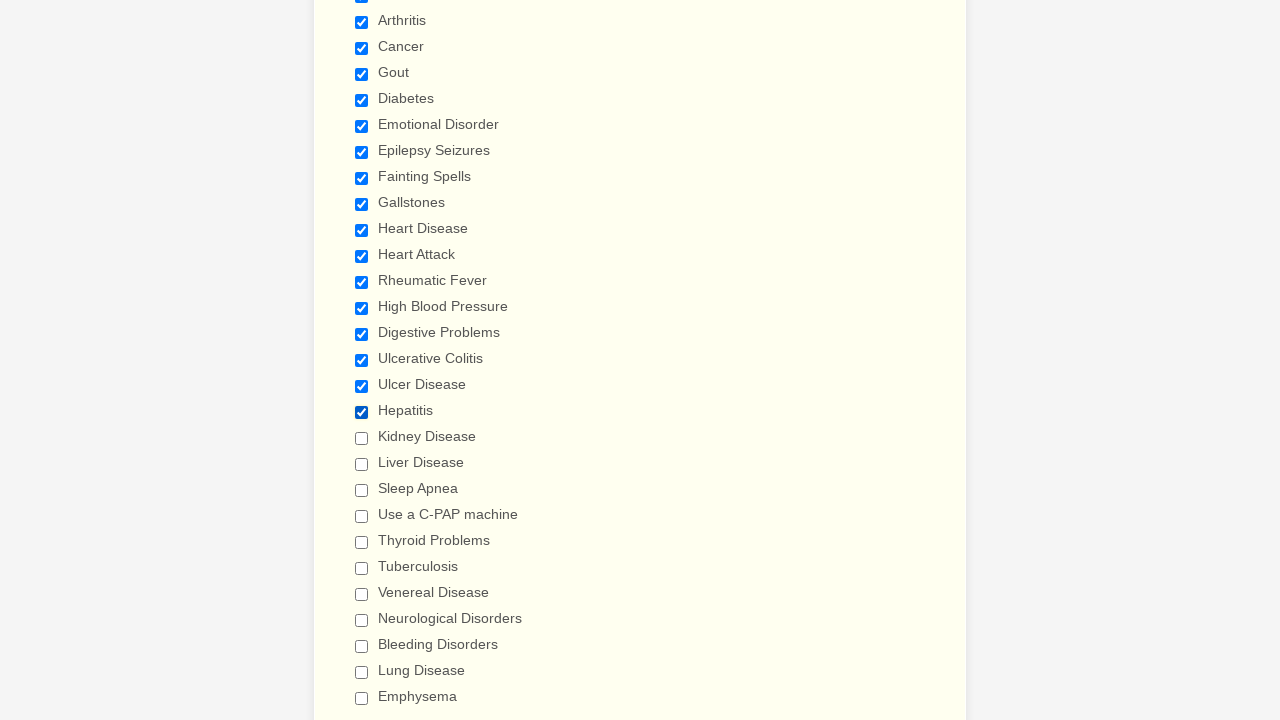

Clicked checkbox 19 to select it at (362, 438) on xpath=//li[@data-type = 'control_checkbox']//input >> nth=18
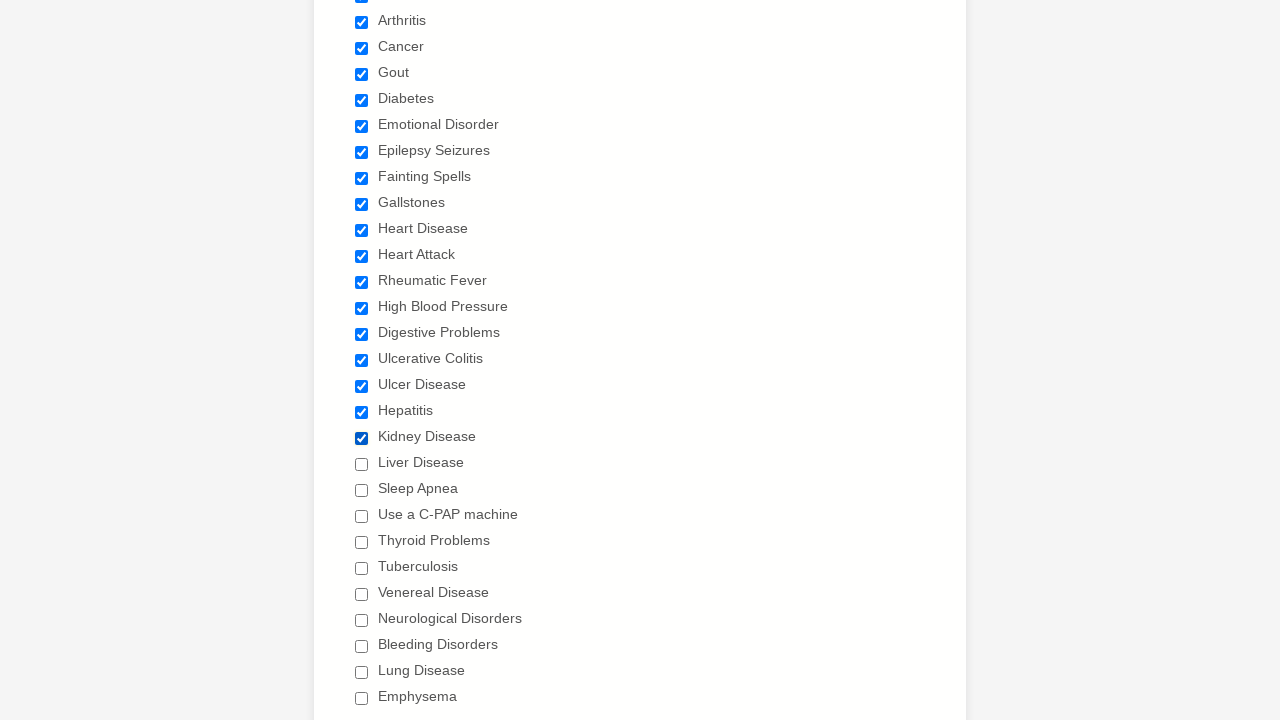

Clicked checkbox 20 to select it at (362, 464) on xpath=//li[@data-type = 'control_checkbox']//input >> nth=19
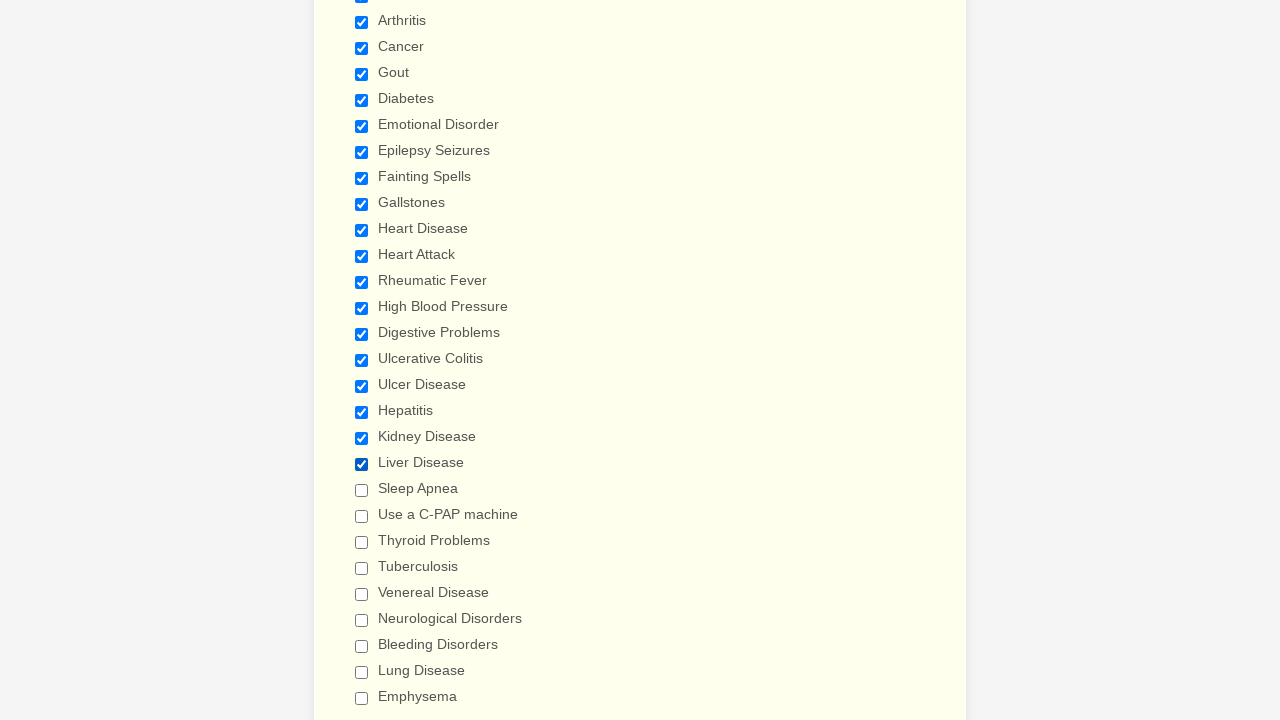

Clicked checkbox 21 to select it at (362, 490) on xpath=//li[@data-type = 'control_checkbox']//input >> nth=20
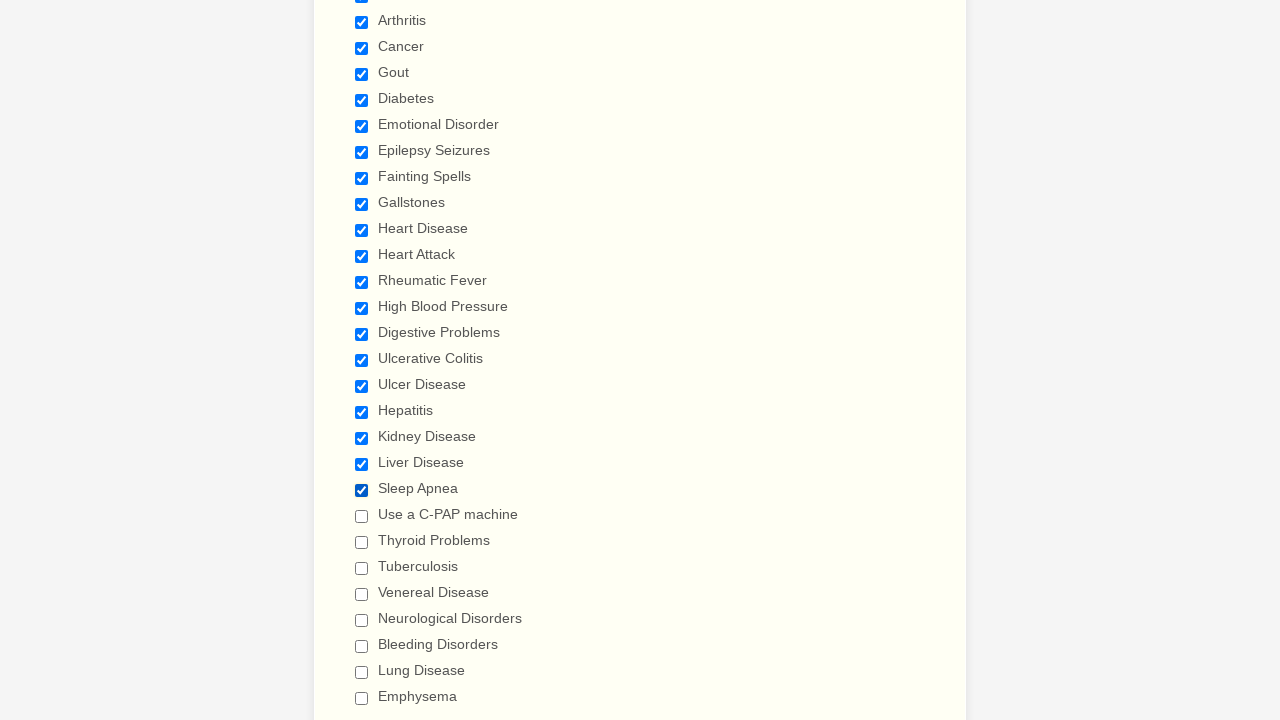

Clicked checkbox 22 to select it at (362, 516) on xpath=//li[@data-type = 'control_checkbox']//input >> nth=21
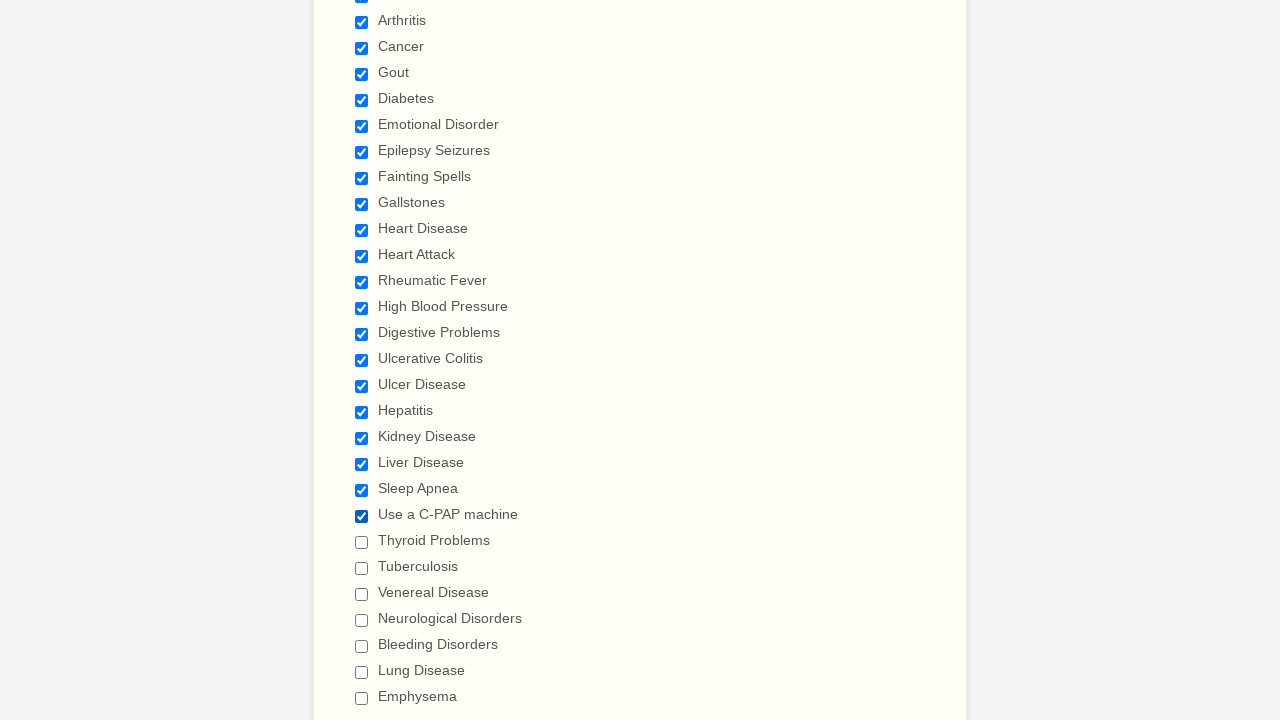

Clicked checkbox 23 to select it at (362, 542) on xpath=//li[@data-type = 'control_checkbox']//input >> nth=22
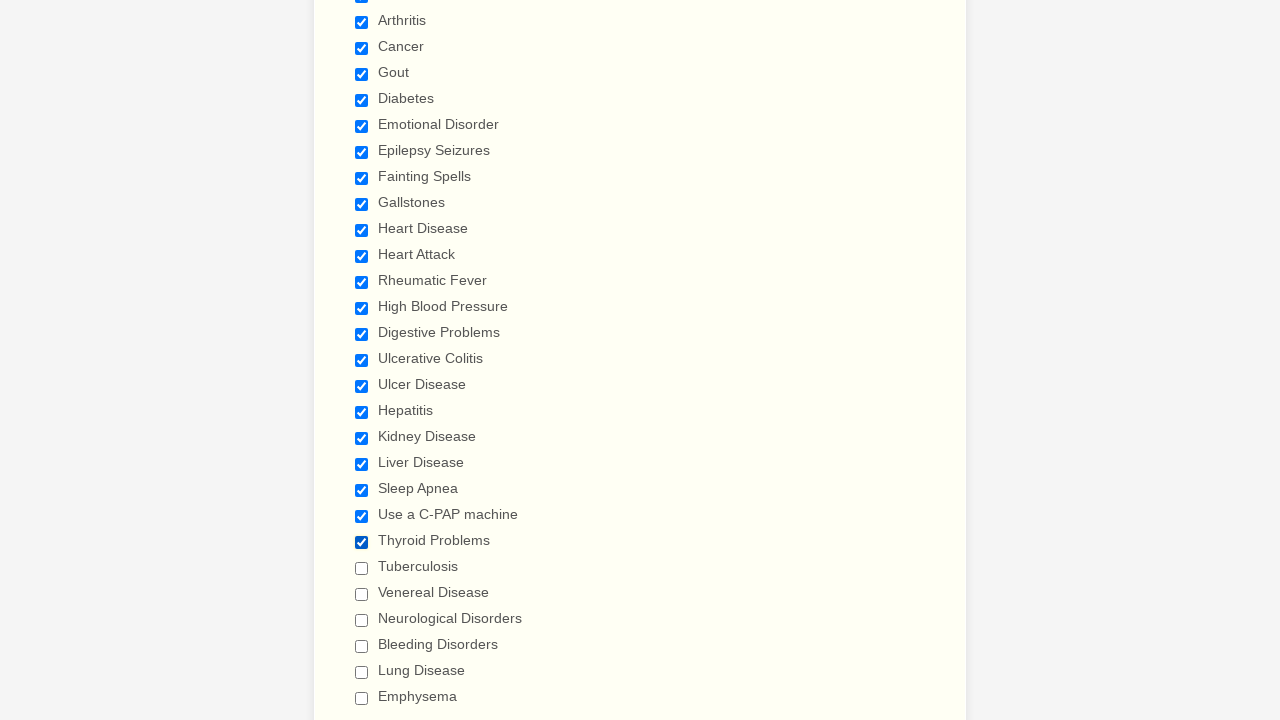

Clicked checkbox 24 to select it at (362, 568) on xpath=//li[@data-type = 'control_checkbox']//input >> nth=23
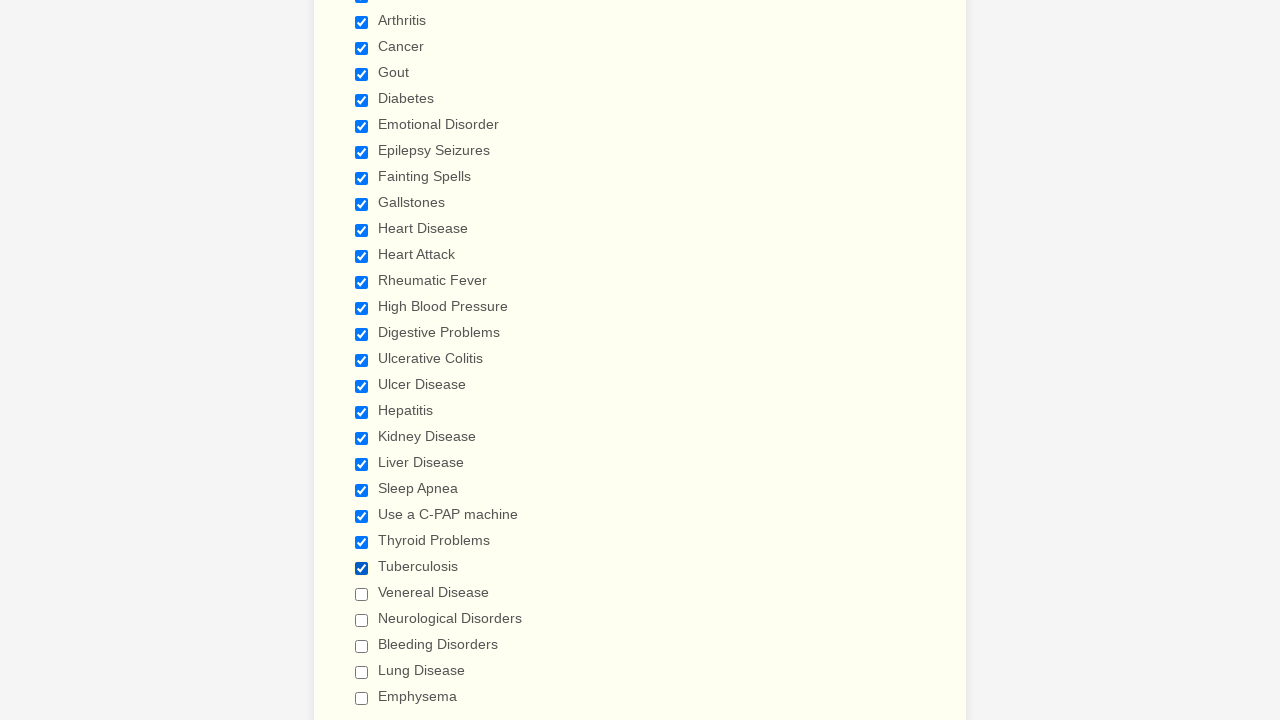

Clicked checkbox 25 to select it at (362, 594) on xpath=//li[@data-type = 'control_checkbox']//input >> nth=24
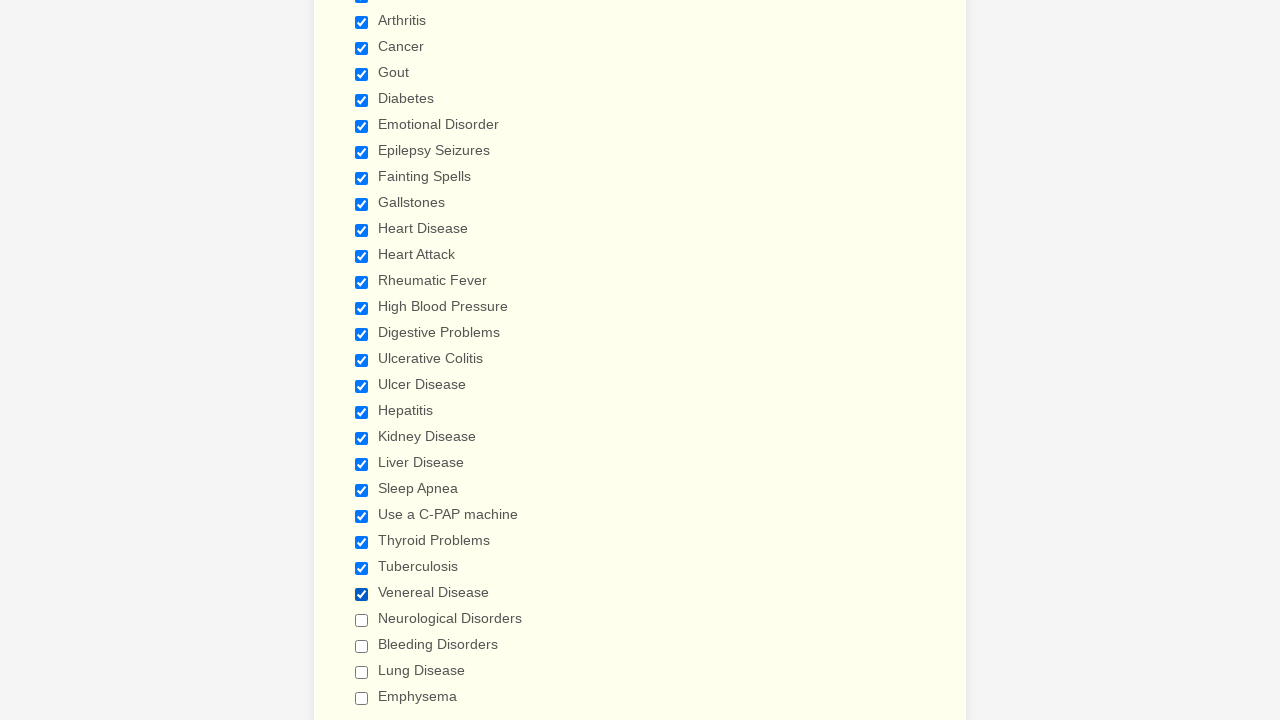

Clicked checkbox 26 to select it at (362, 620) on xpath=//li[@data-type = 'control_checkbox']//input >> nth=25
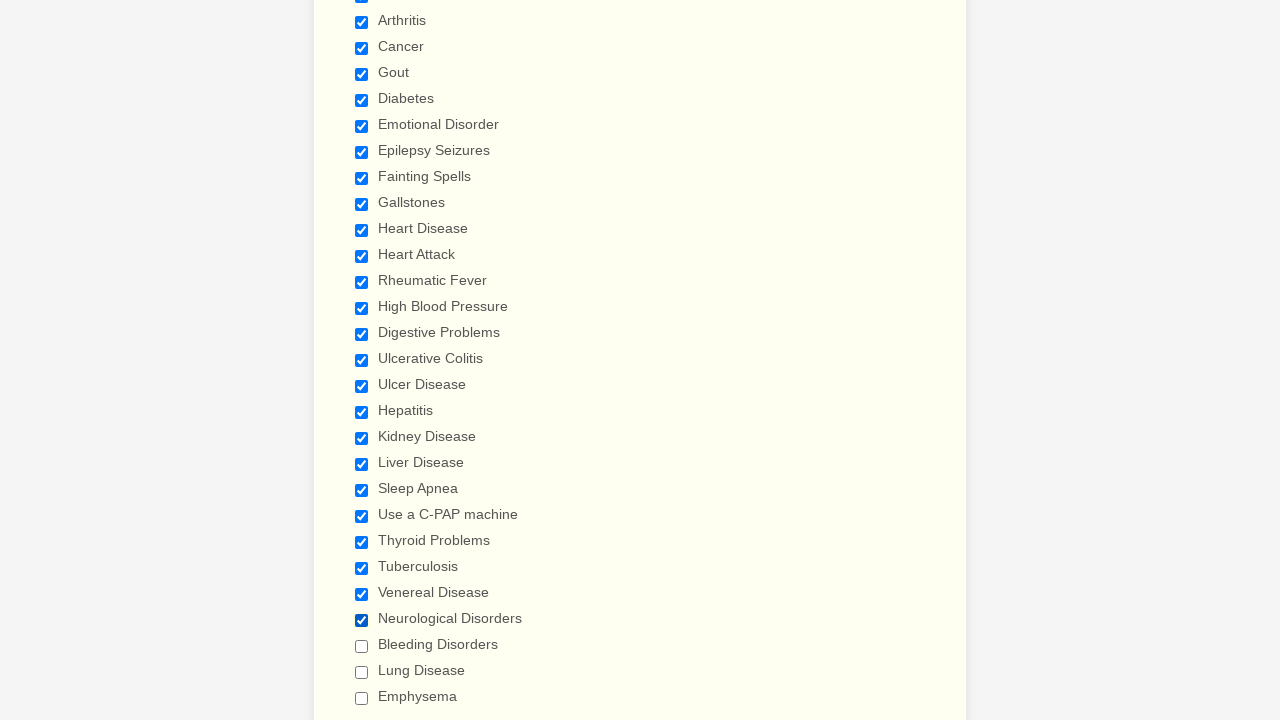

Clicked checkbox 27 to select it at (362, 646) on xpath=//li[@data-type = 'control_checkbox']//input >> nth=26
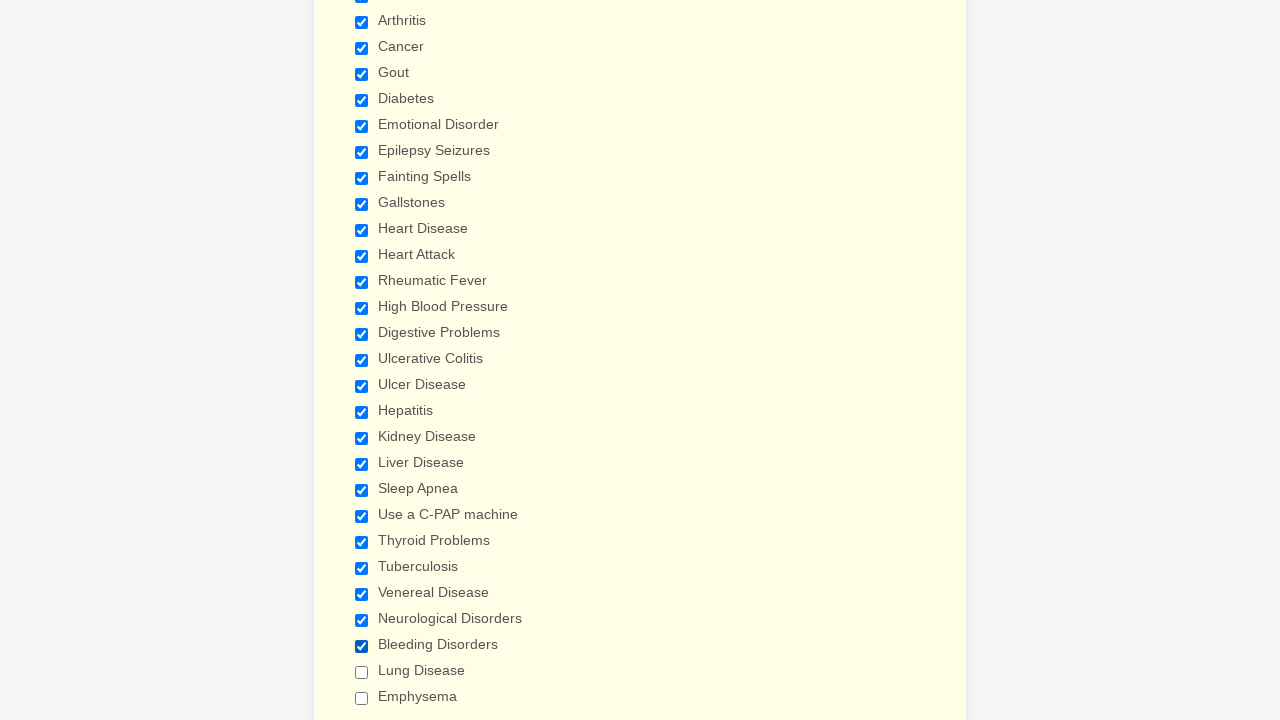

Clicked checkbox 28 to select it at (362, 672) on xpath=//li[@data-type = 'control_checkbox']//input >> nth=27
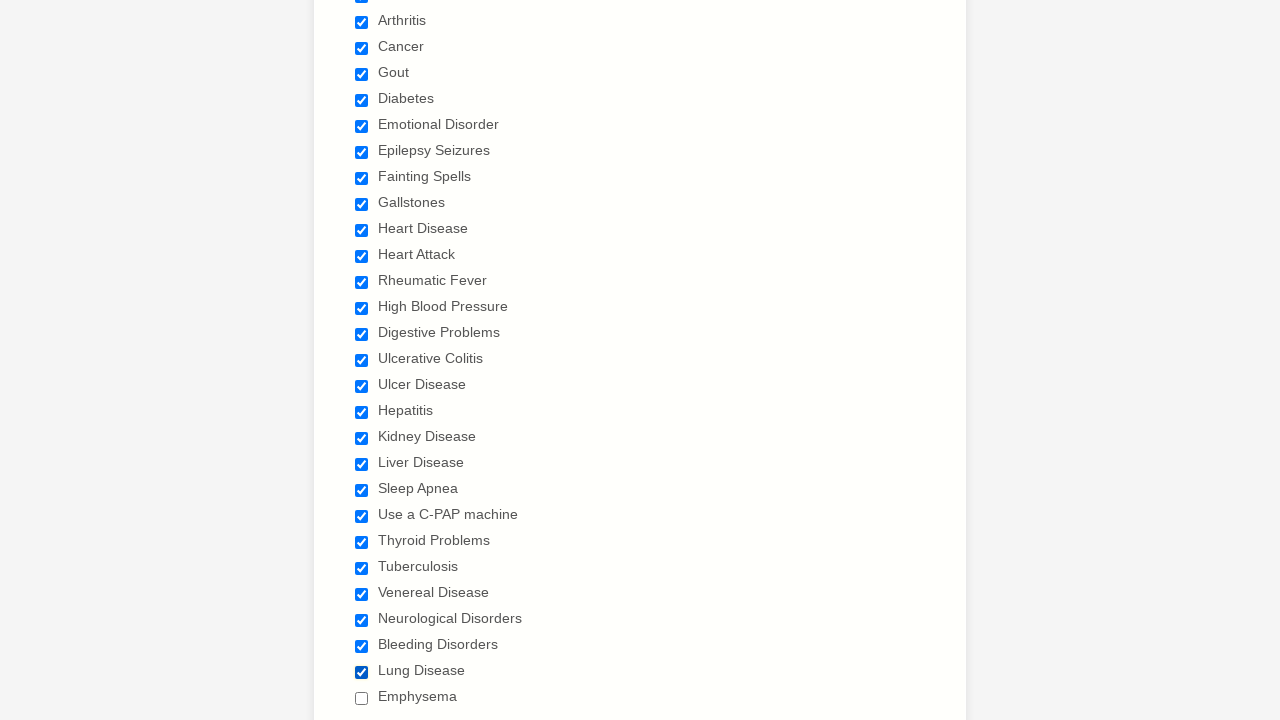

Clicked checkbox 29 to select it at (362, 698) on xpath=//li[@data-type = 'control_checkbox']//input >> nth=28
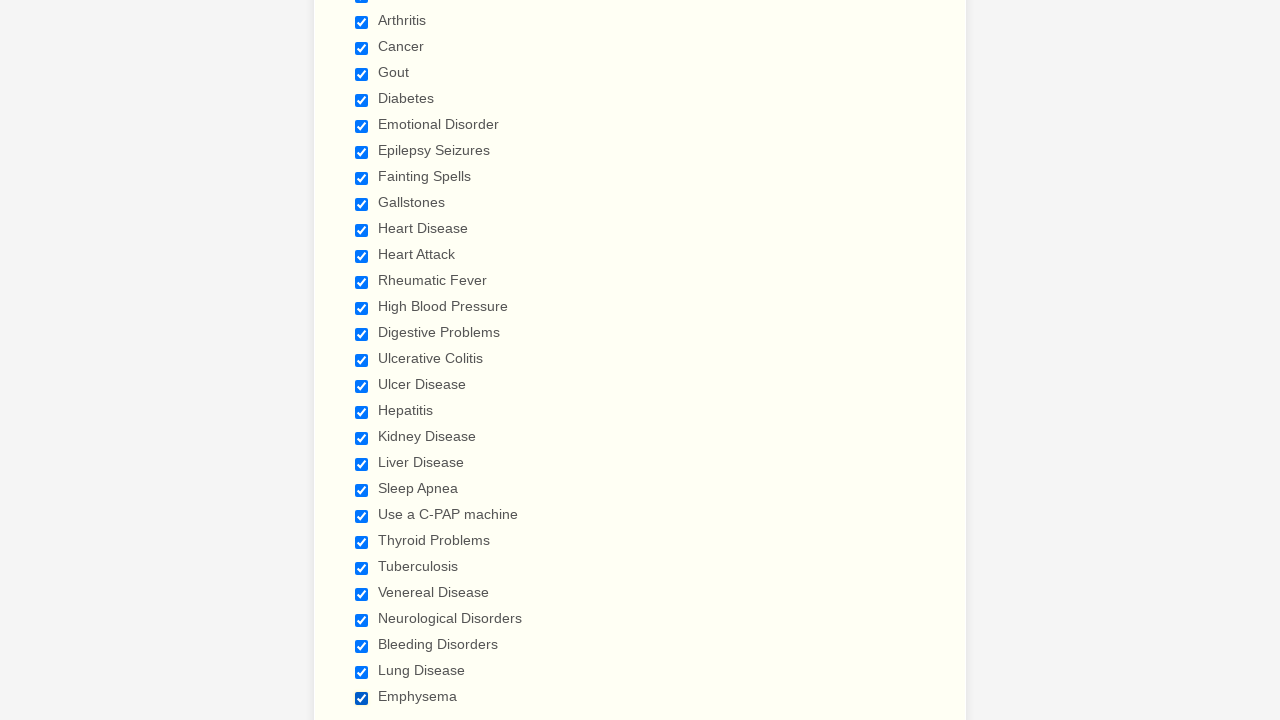

Cleared all cookies from the browser context
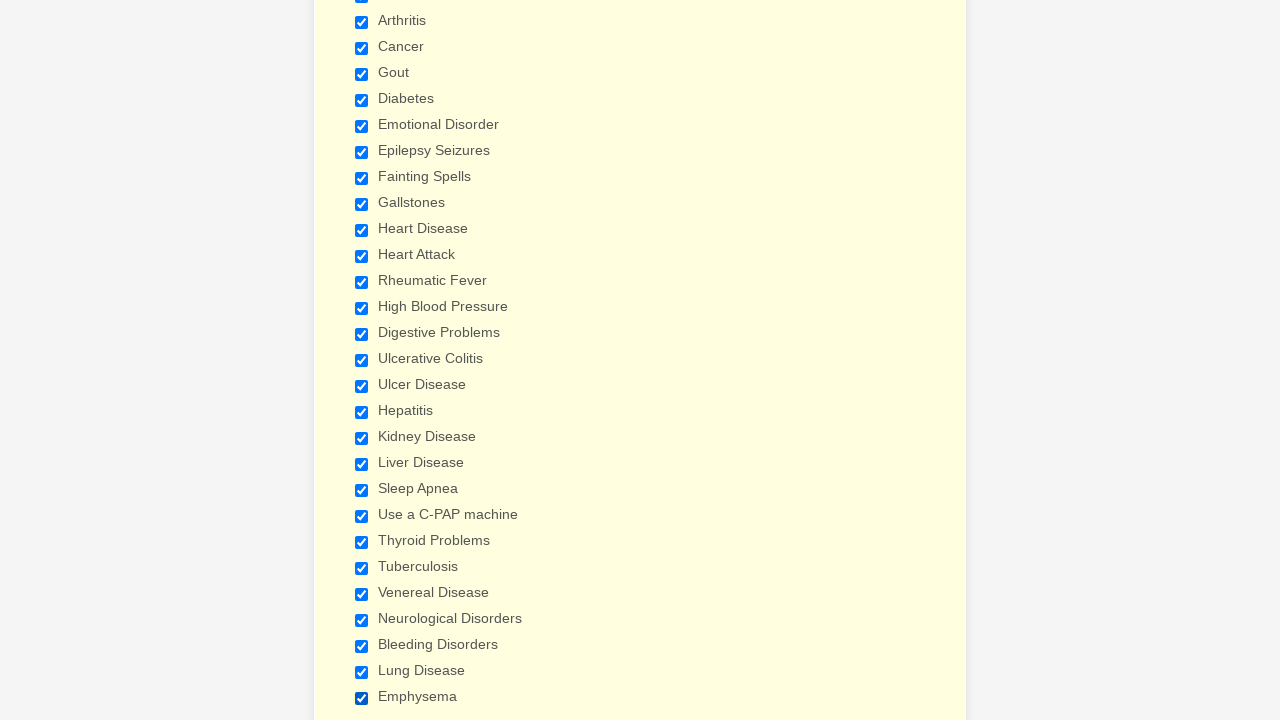

Refreshed the page after clearing cookies
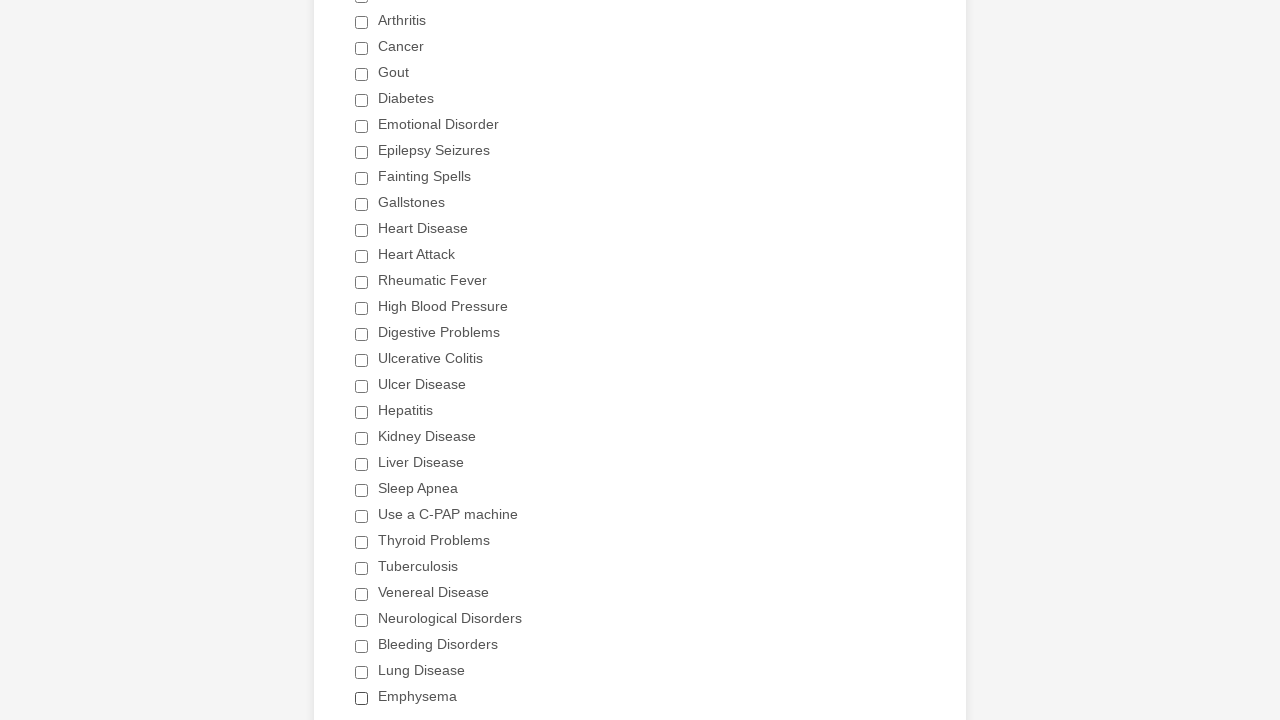

Located all checkbox elements after page refresh
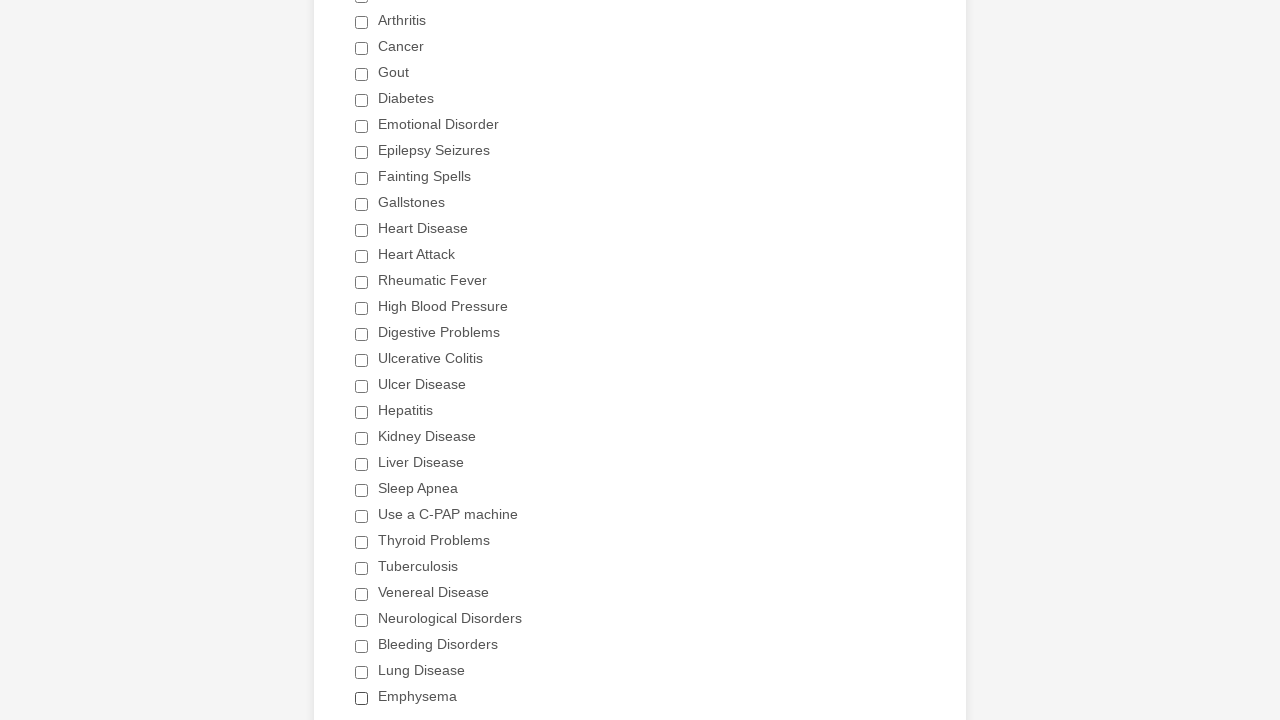

Found 29 checkboxes after refresh
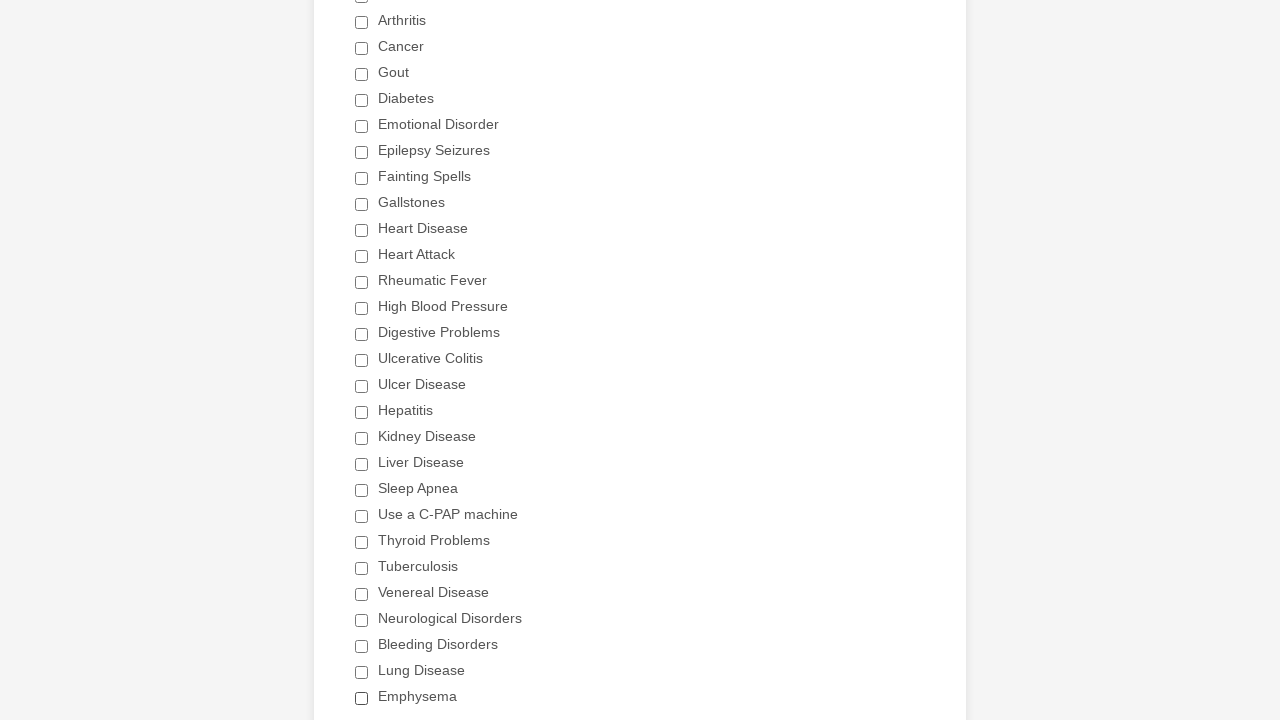

Selected the Heart Attack checkbox at (362, 256) on xpath=//li[@data-type = 'control_checkbox']//input >> nth=11
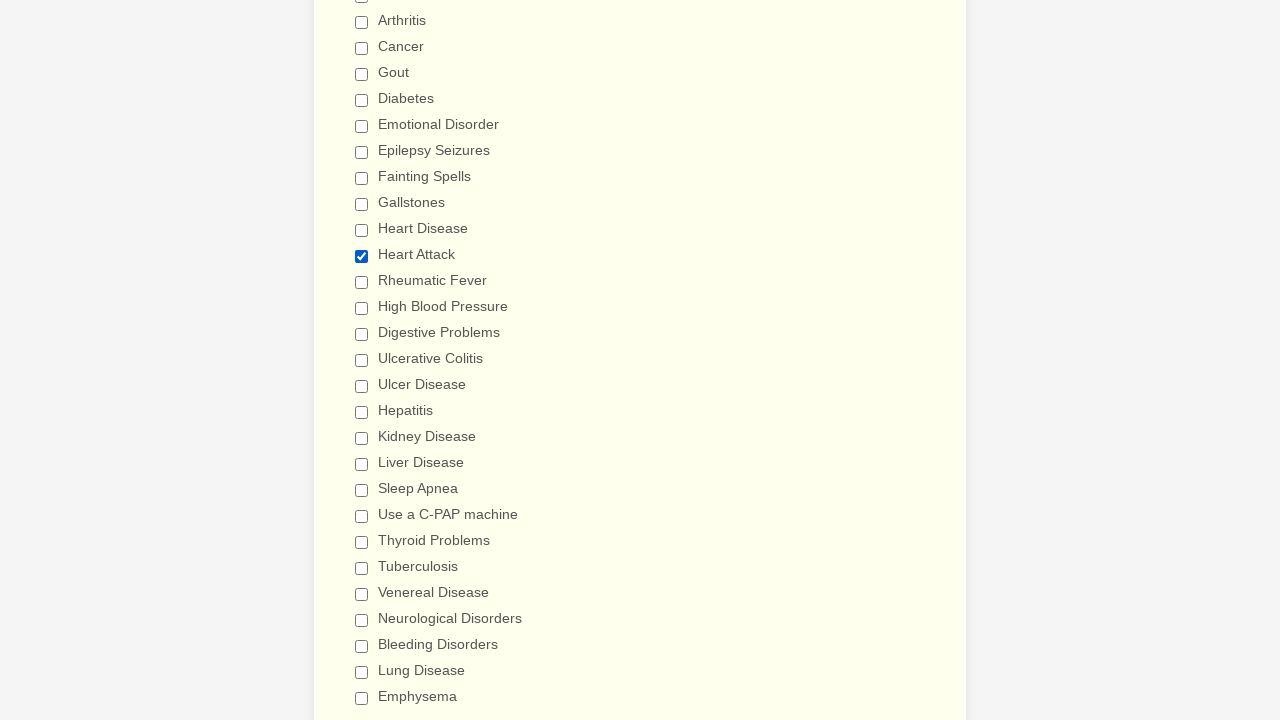

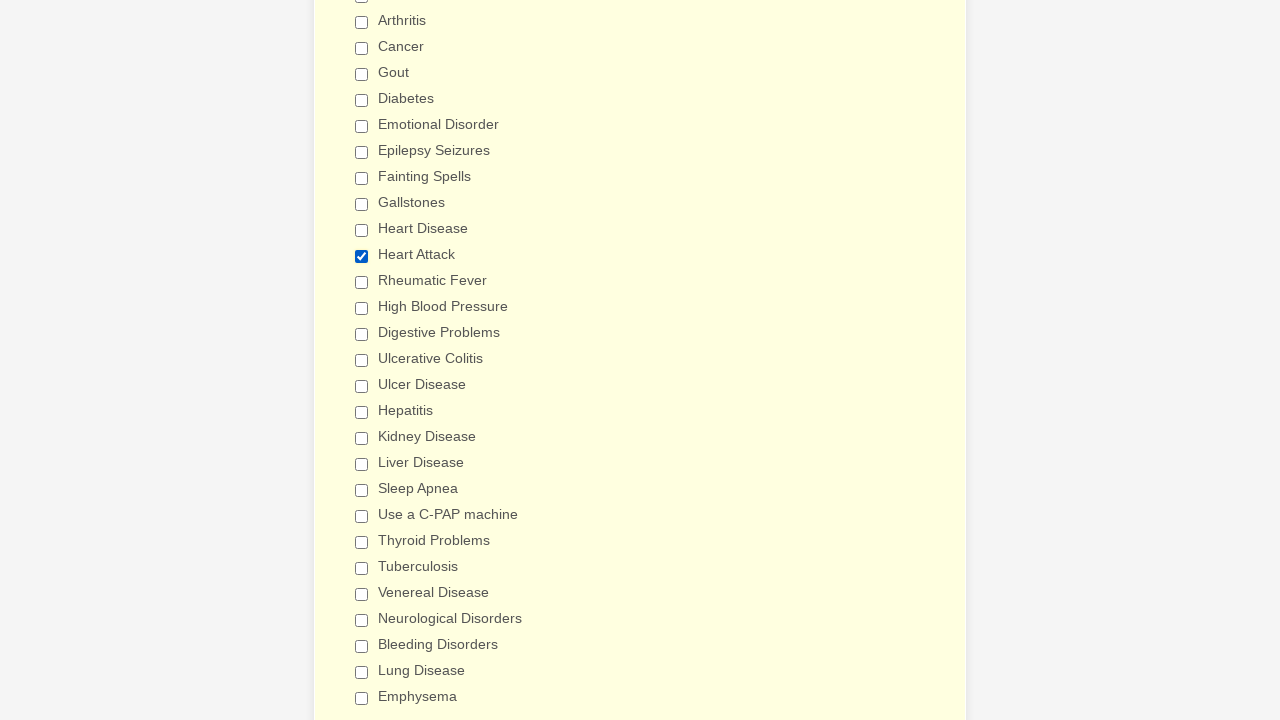